Tests selecting all checkboxes on the page by iterating through them and verifying each is selected

Starting URL: https://automationfc.github.io/multiple-fields/

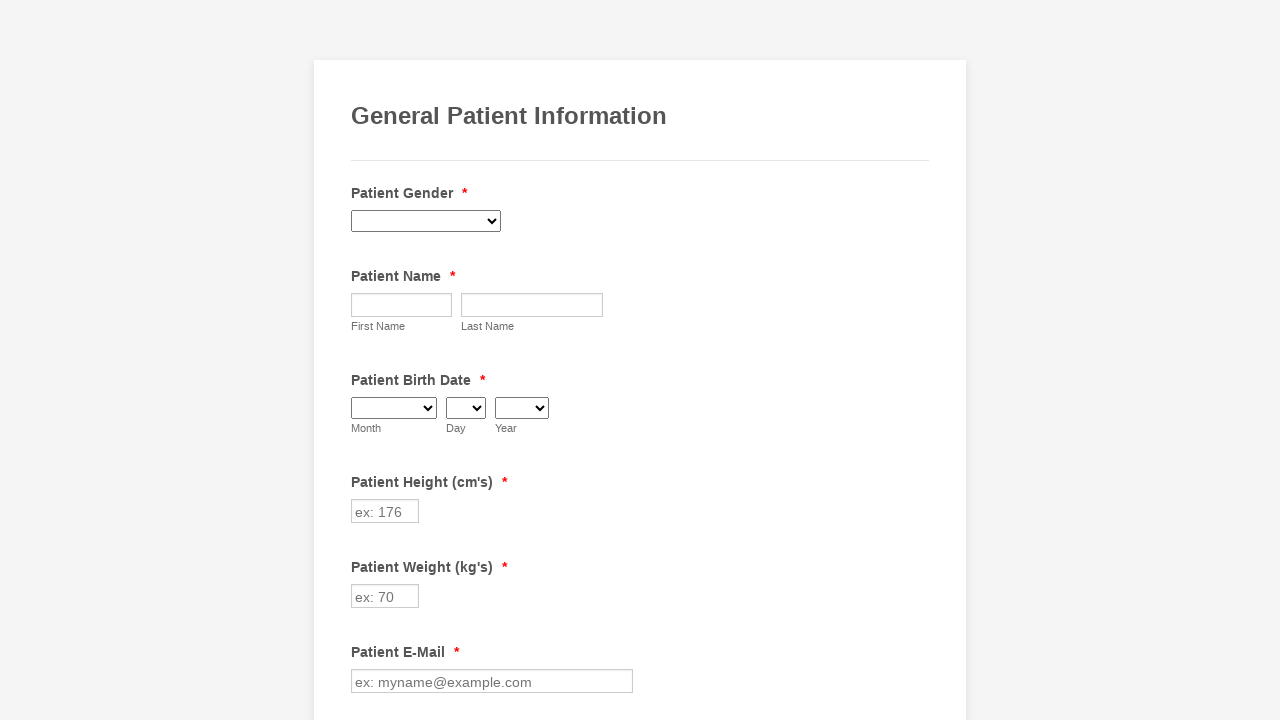

Navigated to multiple-fields test page
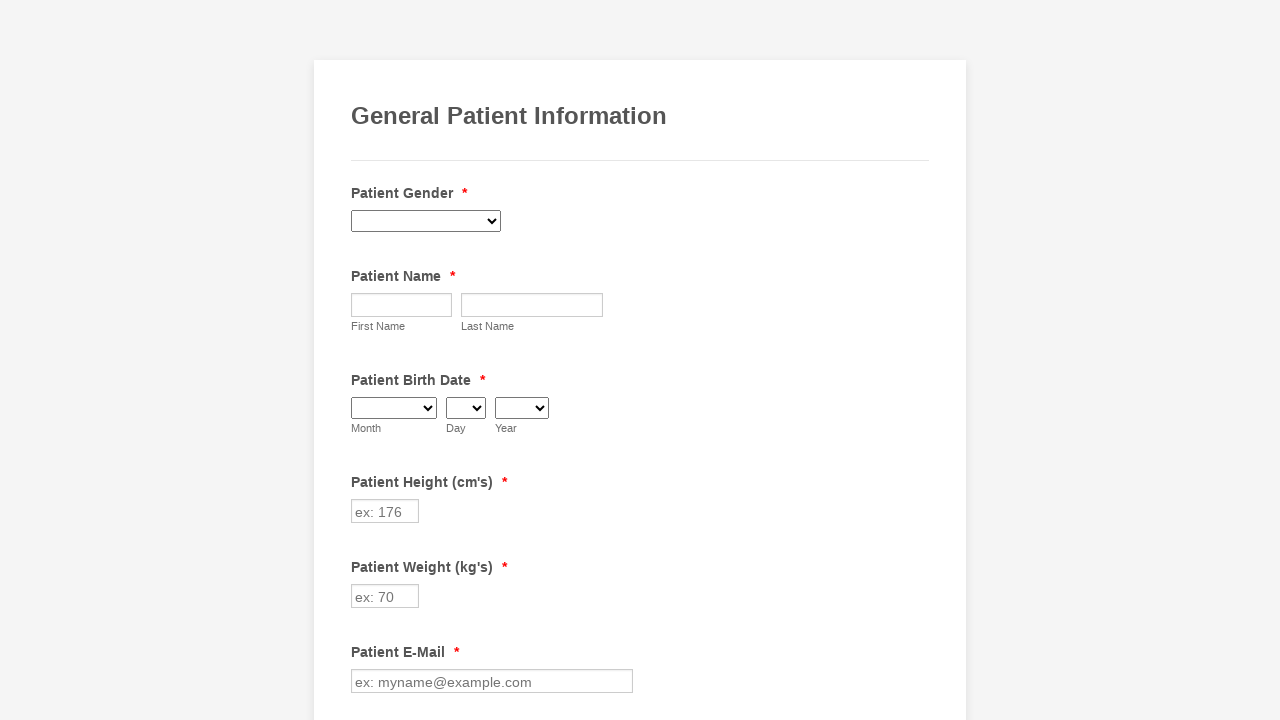

Located all checkbox elements on the page
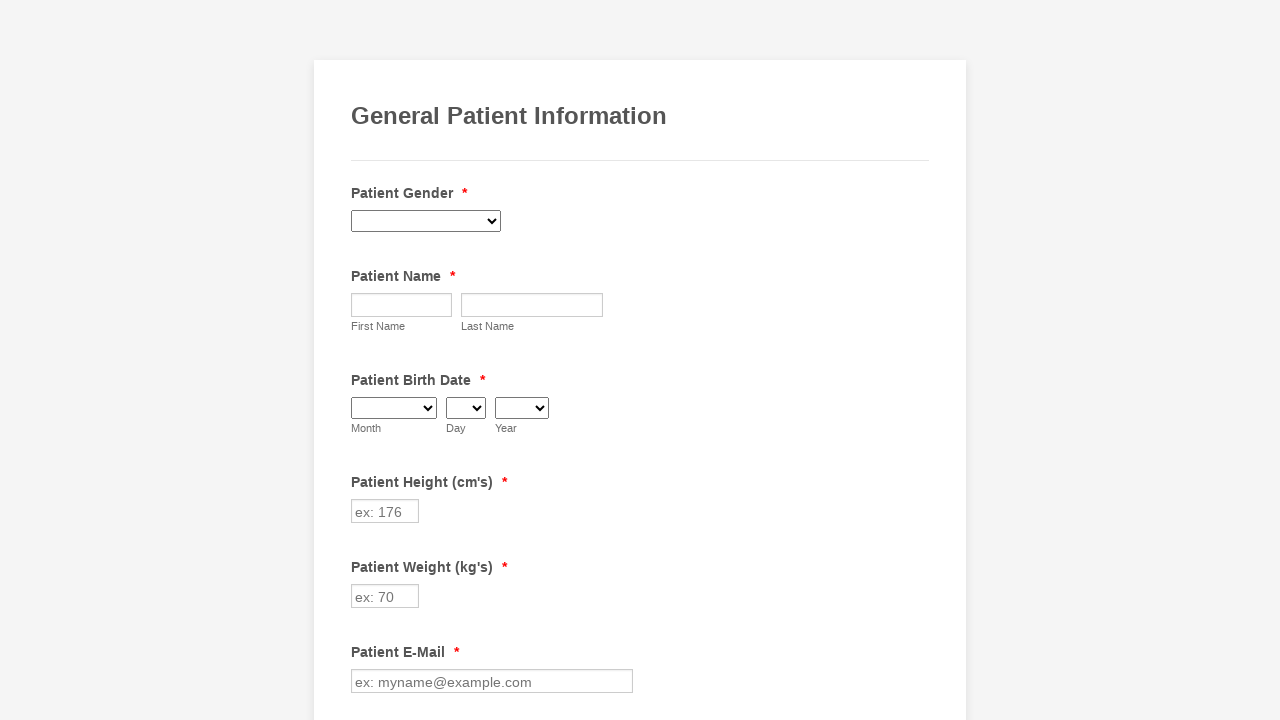

Found 29 checkboxes on the page
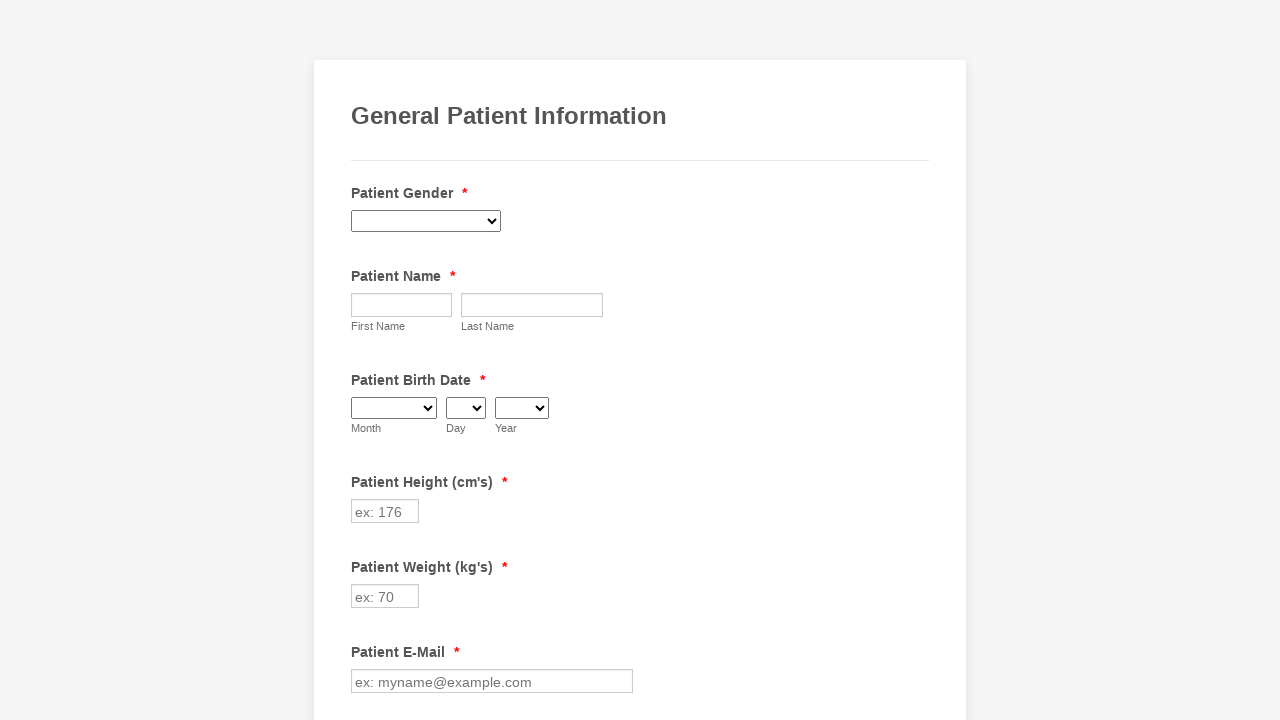

Clicked checkbox 1 of 29 to select it at (362, 360) on input.form-checkbox >> nth=0
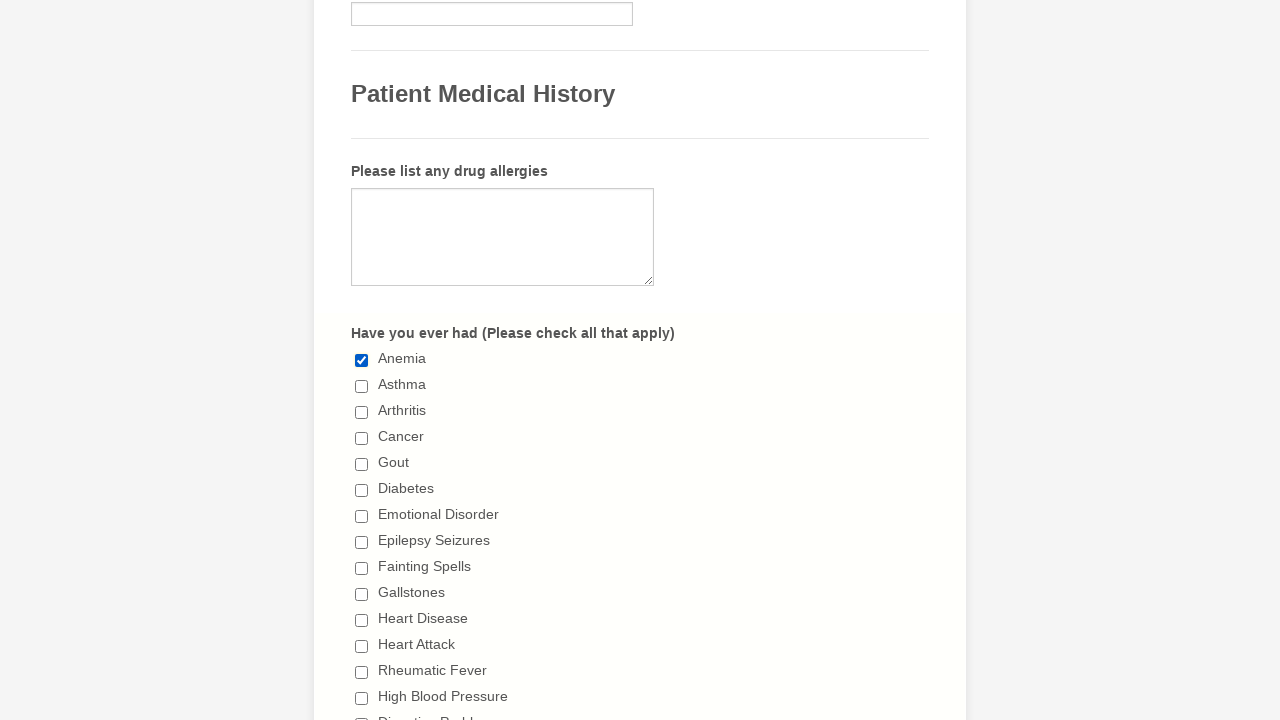

Clicked checkbox 2 of 29 to select it at (362, 386) on input.form-checkbox >> nth=1
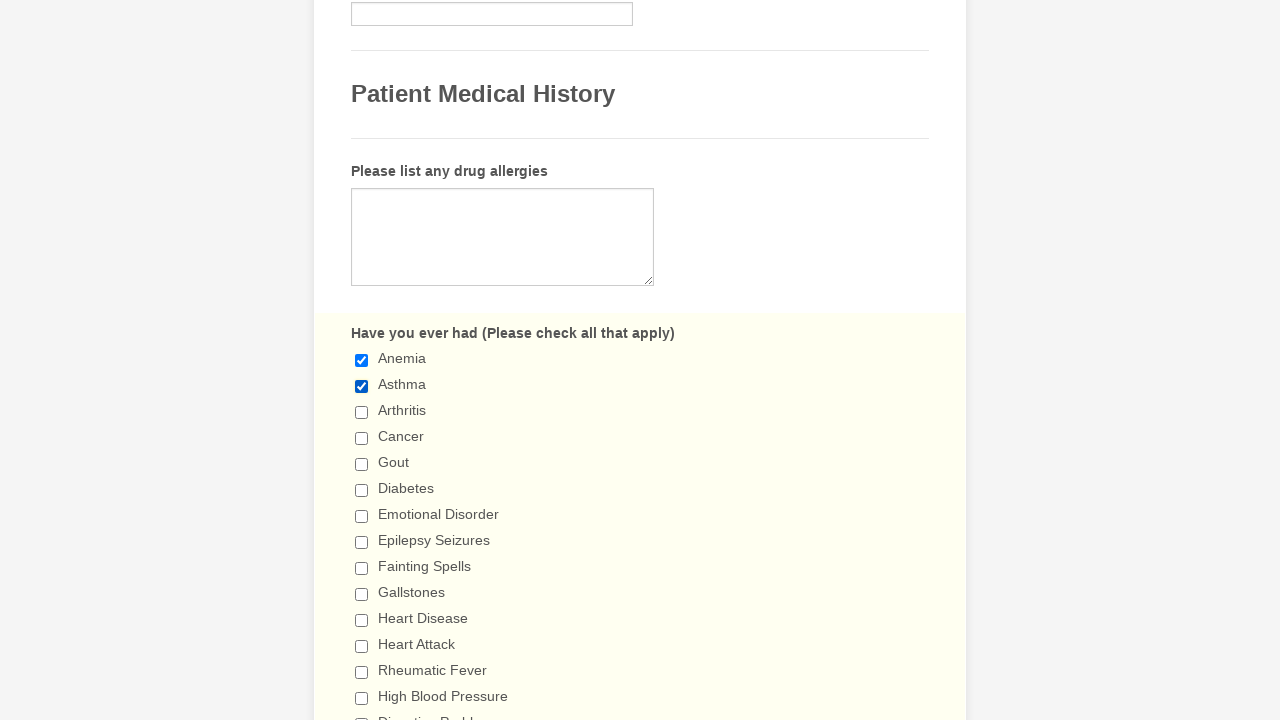

Clicked checkbox 3 of 29 to select it at (362, 412) on input.form-checkbox >> nth=2
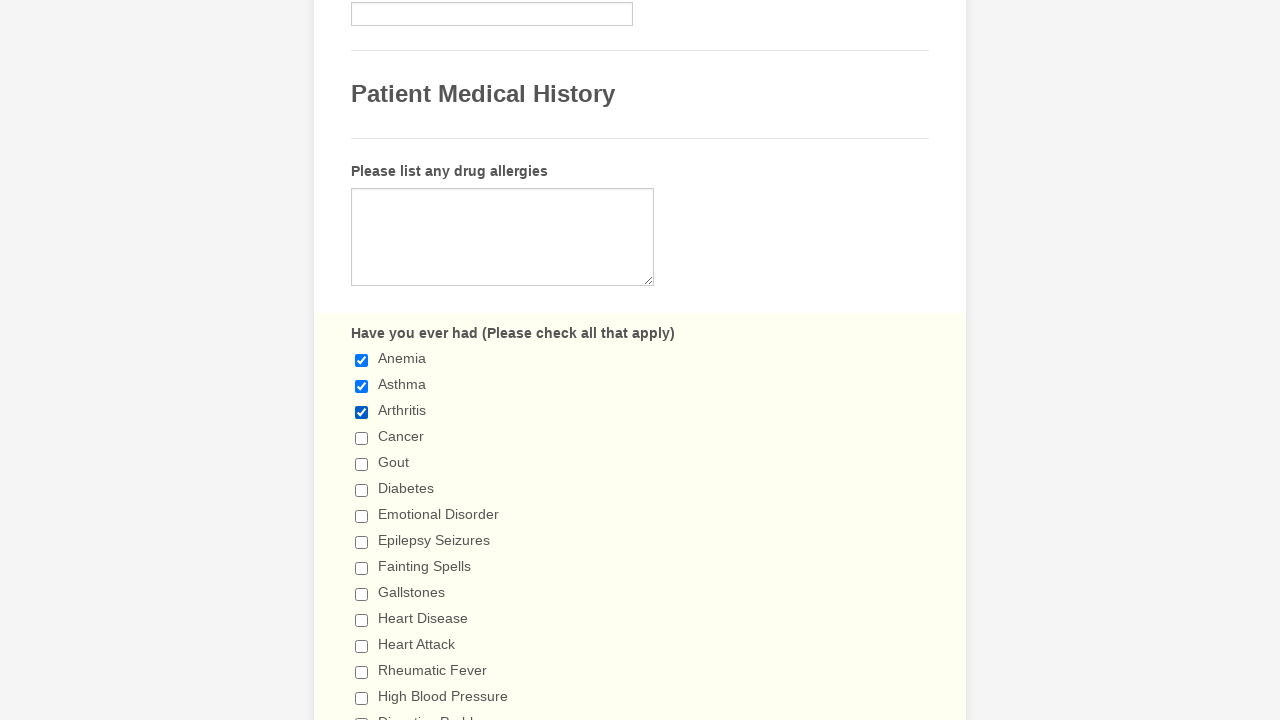

Clicked checkbox 4 of 29 to select it at (362, 438) on input.form-checkbox >> nth=3
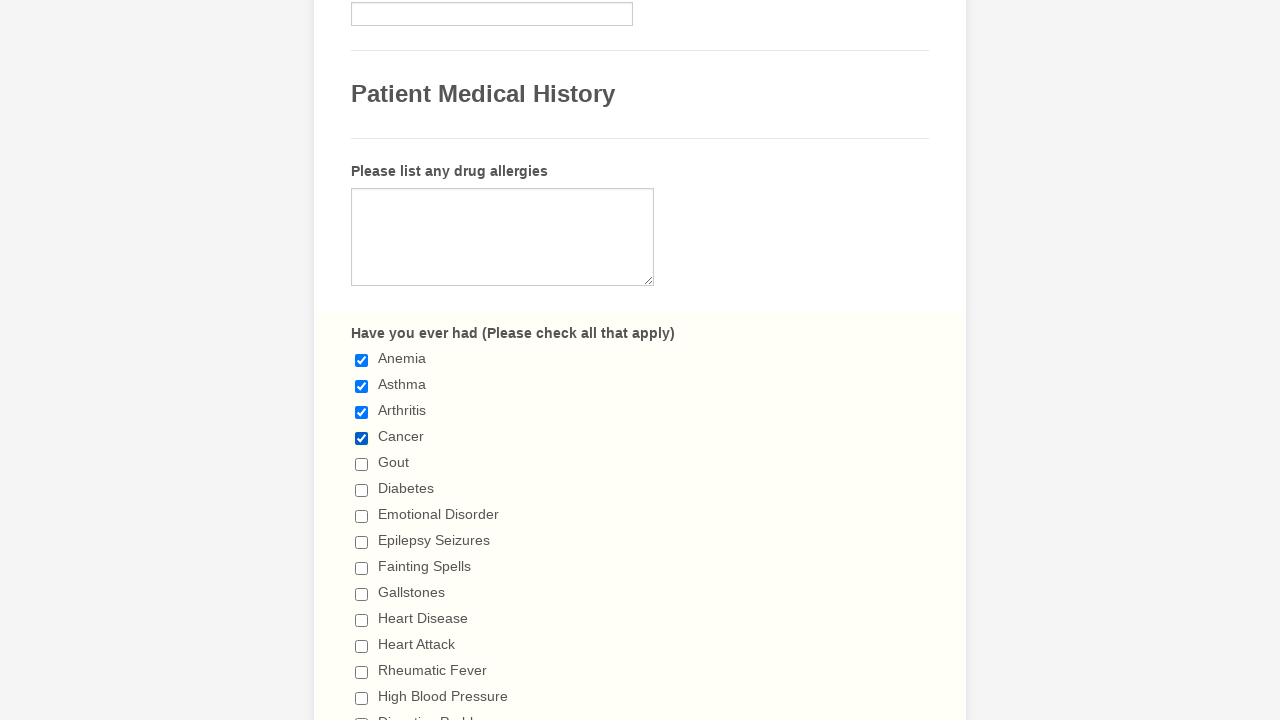

Clicked checkbox 5 of 29 to select it at (362, 464) on input.form-checkbox >> nth=4
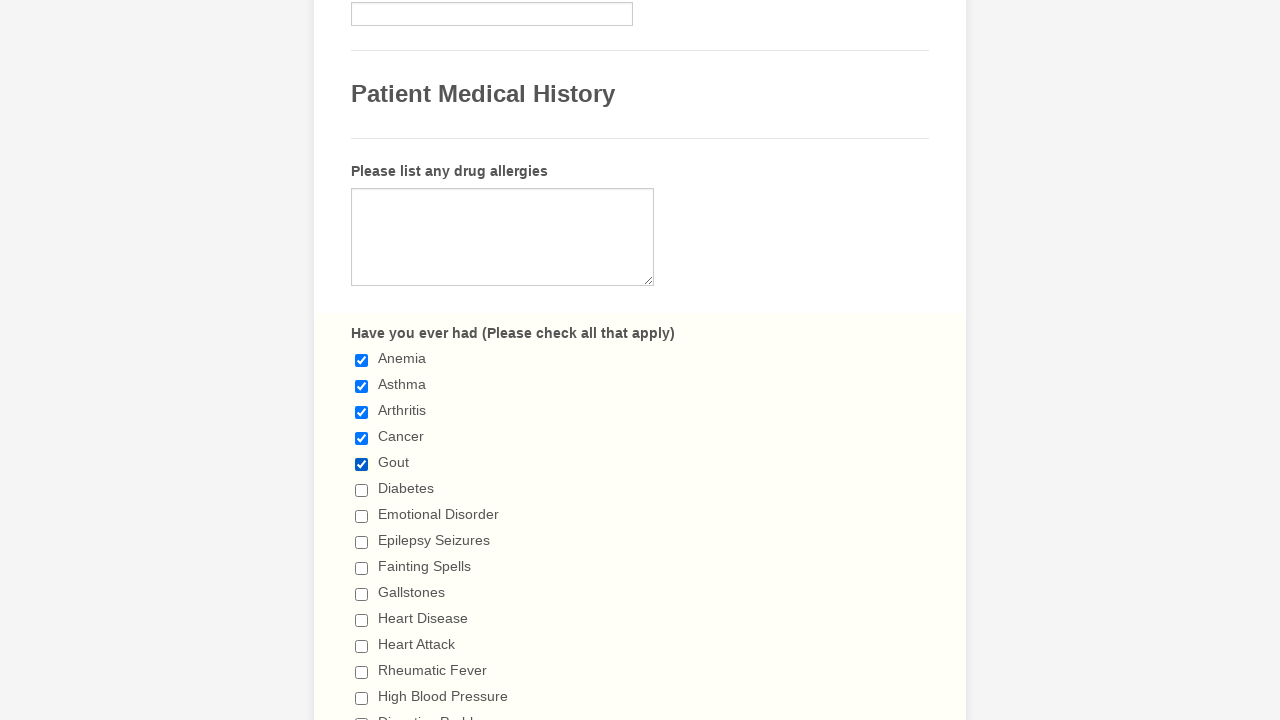

Clicked checkbox 6 of 29 to select it at (362, 490) on input.form-checkbox >> nth=5
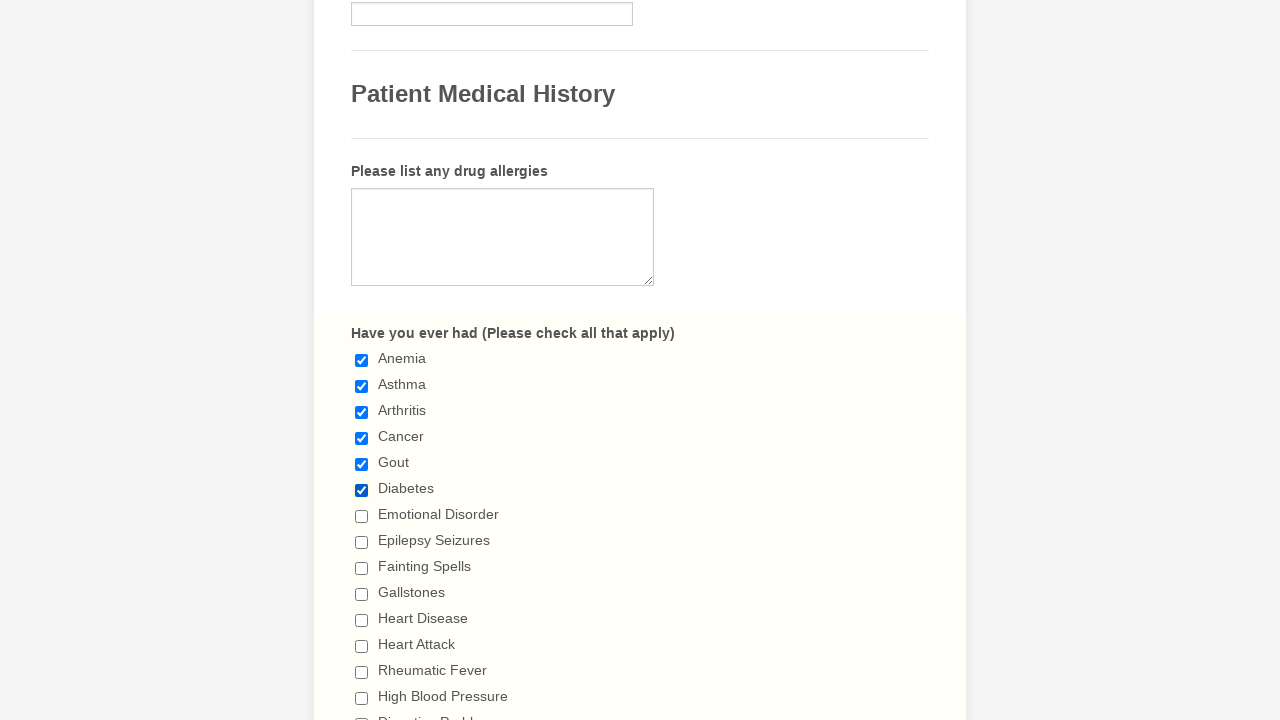

Clicked checkbox 7 of 29 to select it at (362, 516) on input.form-checkbox >> nth=6
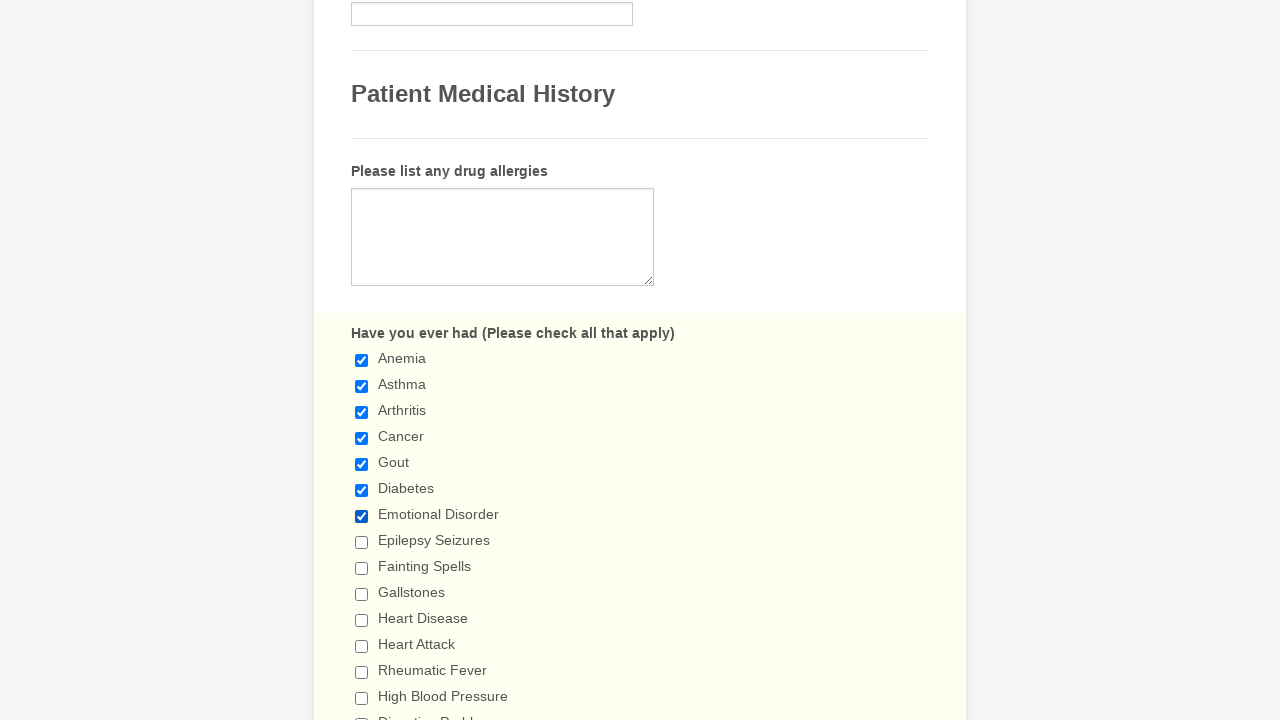

Clicked checkbox 8 of 29 to select it at (362, 542) on input.form-checkbox >> nth=7
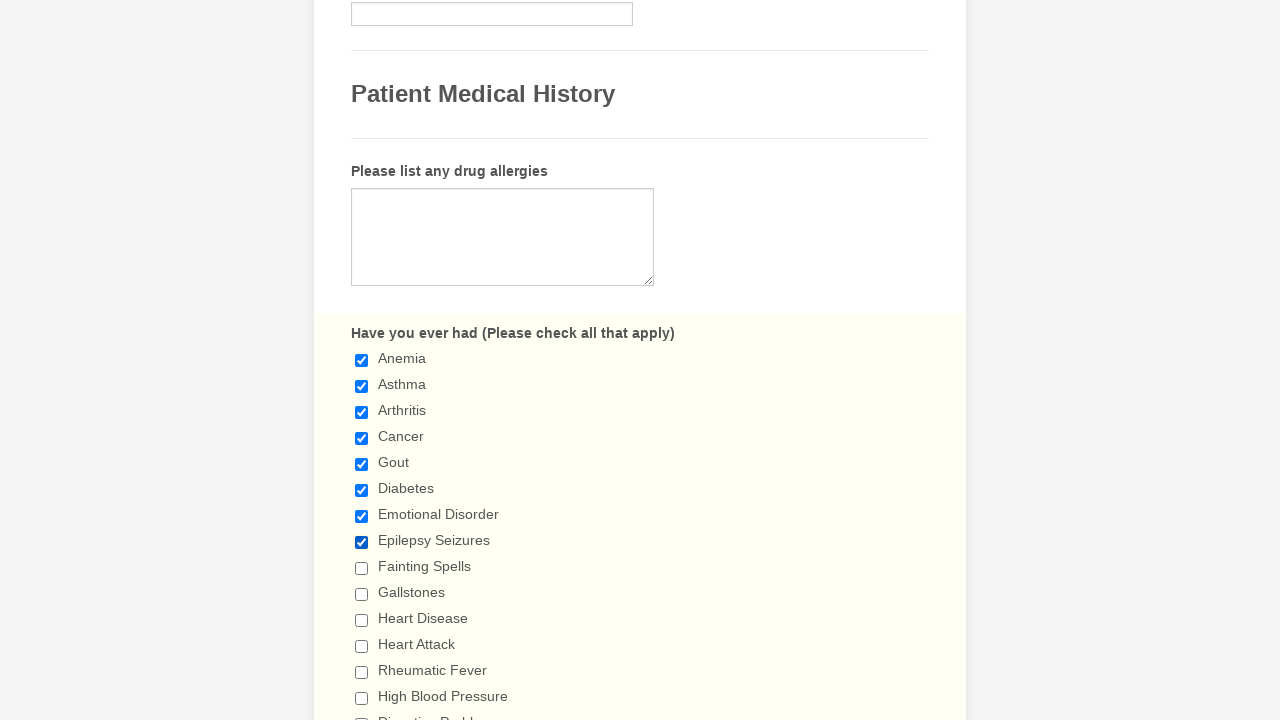

Clicked checkbox 9 of 29 to select it at (362, 568) on input.form-checkbox >> nth=8
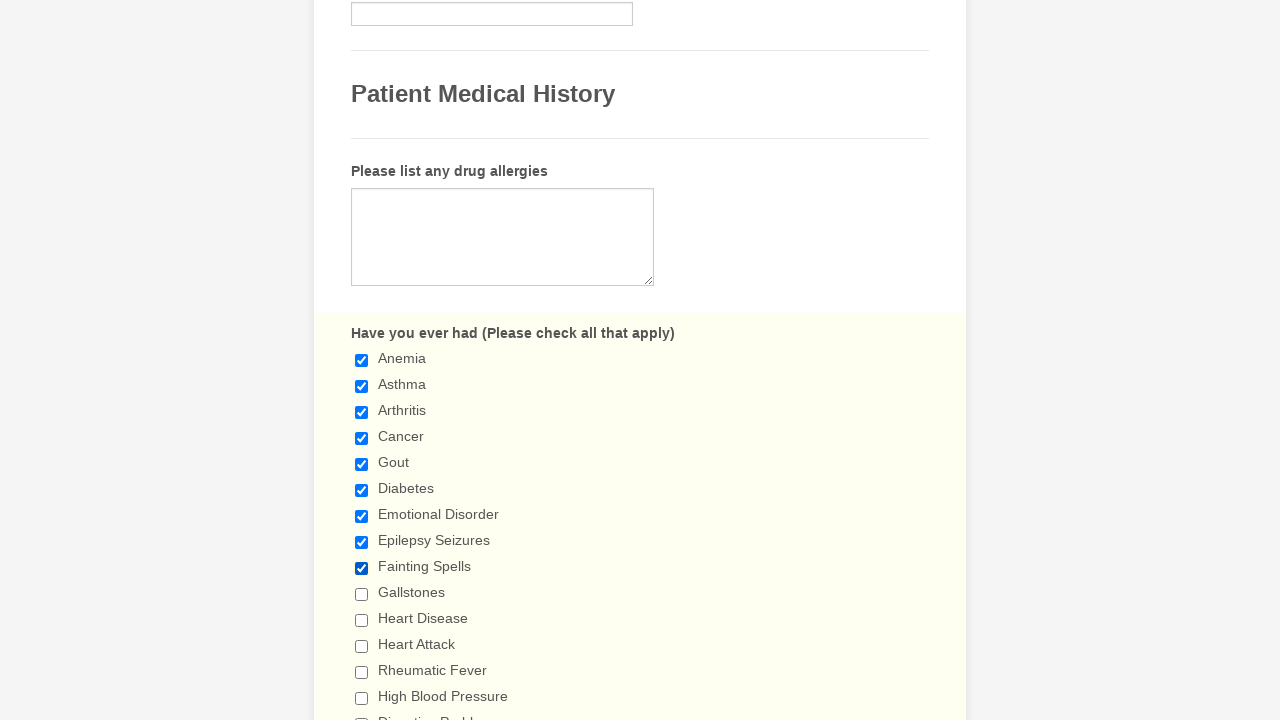

Clicked checkbox 10 of 29 to select it at (362, 594) on input.form-checkbox >> nth=9
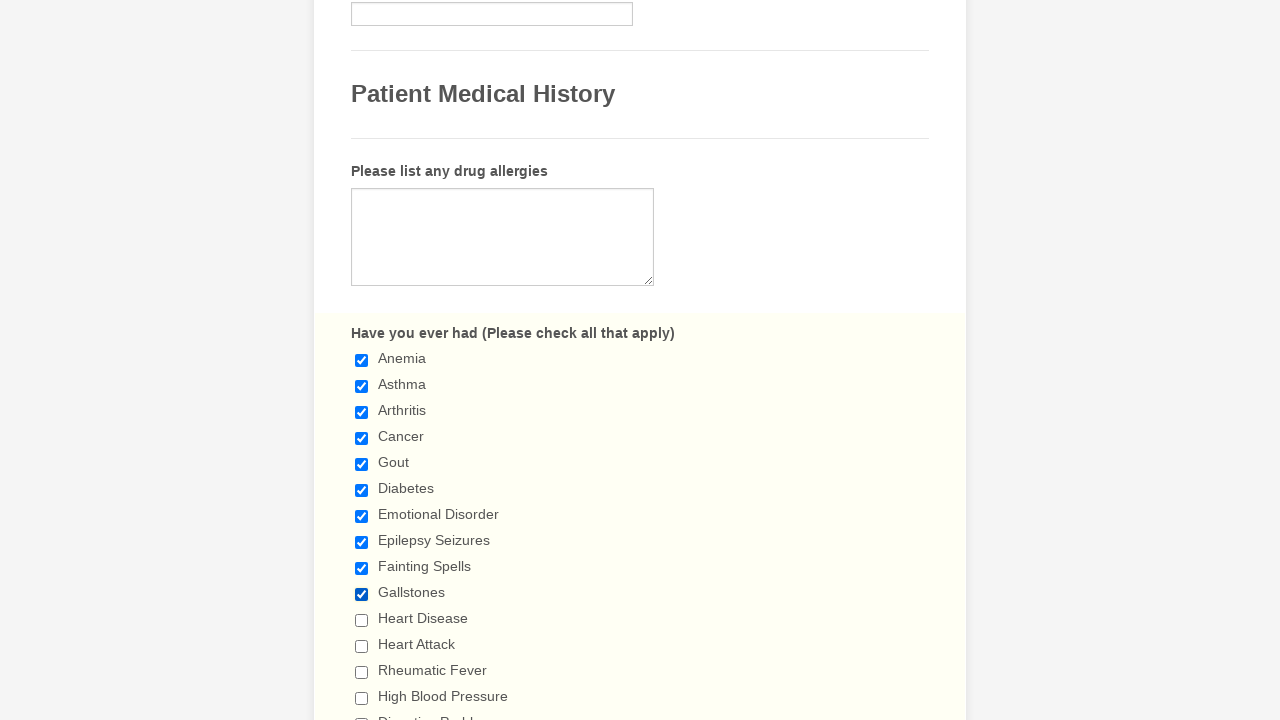

Clicked checkbox 11 of 29 to select it at (362, 620) on input.form-checkbox >> nth=10
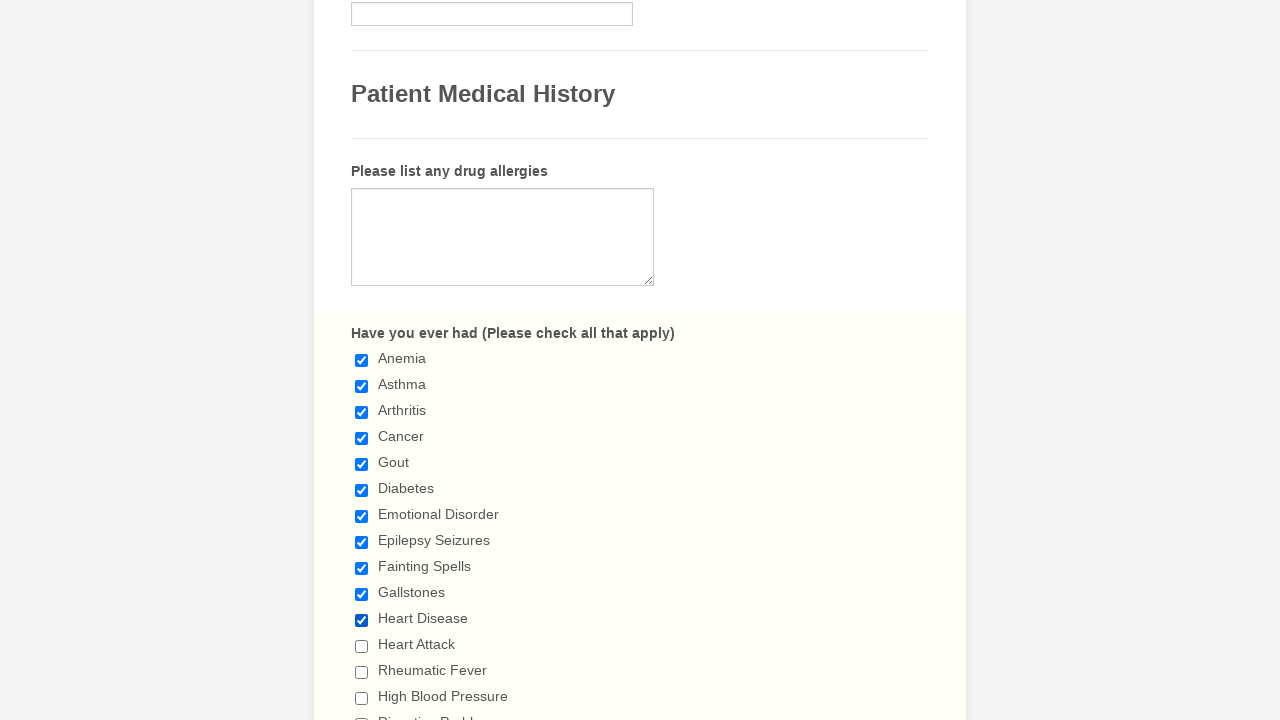

Clicked checkbox 12 of 29 to select it at (362, 646) on input.form-checkbox >> nth=11
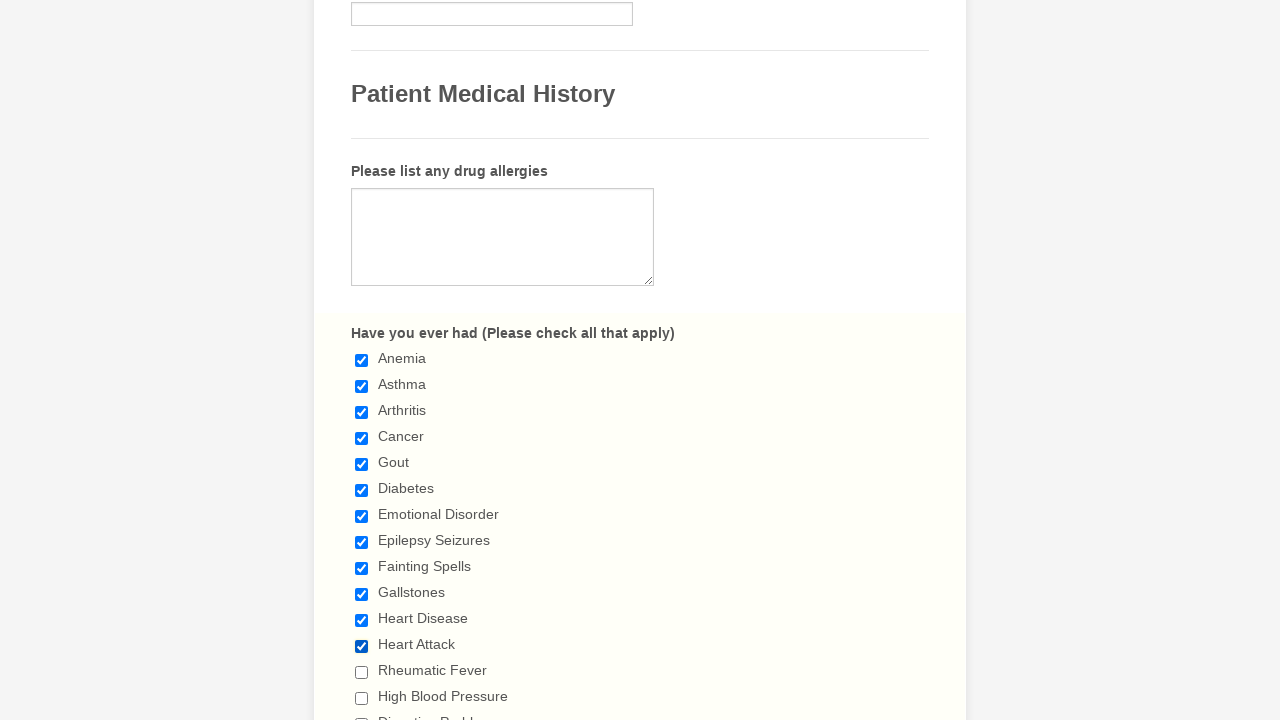

Clicked checkbox 13 of 29 to select it at (362, 672) on input.form-checkbox >> nth=12
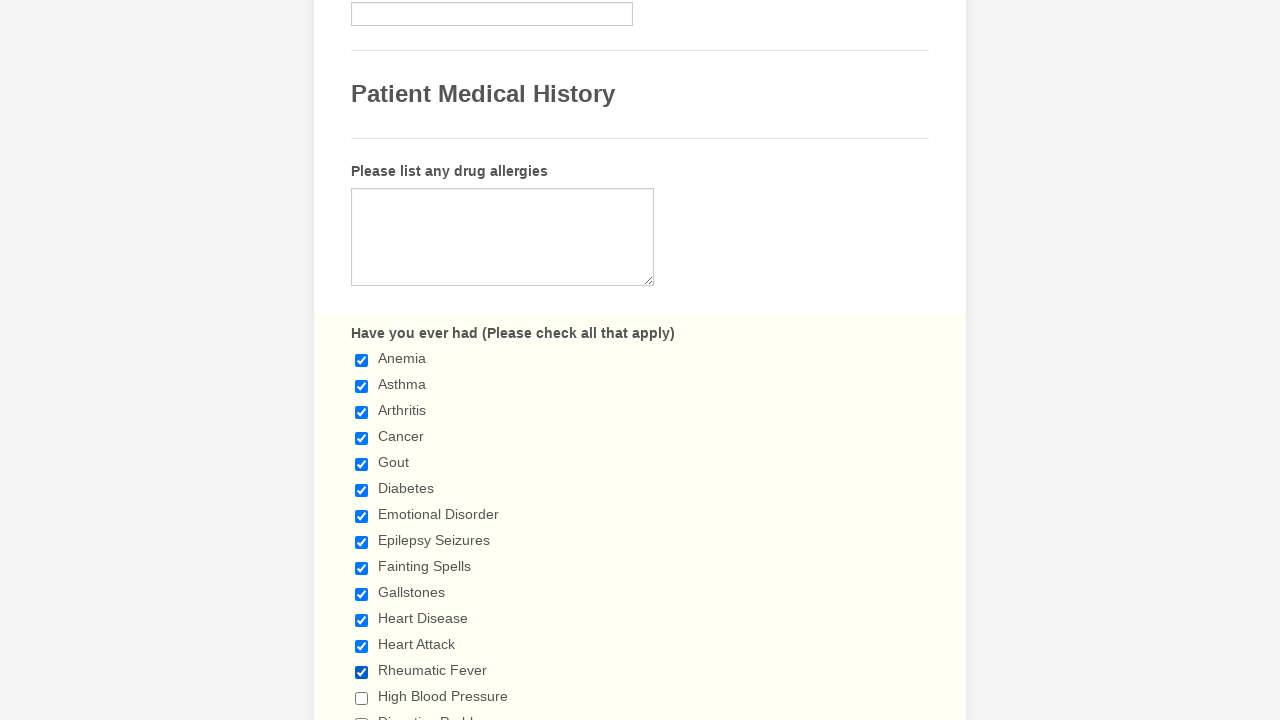

Clicked checkbox 14 of 29 to select it at (362, 698) on input.form-checkbox >> nth=13
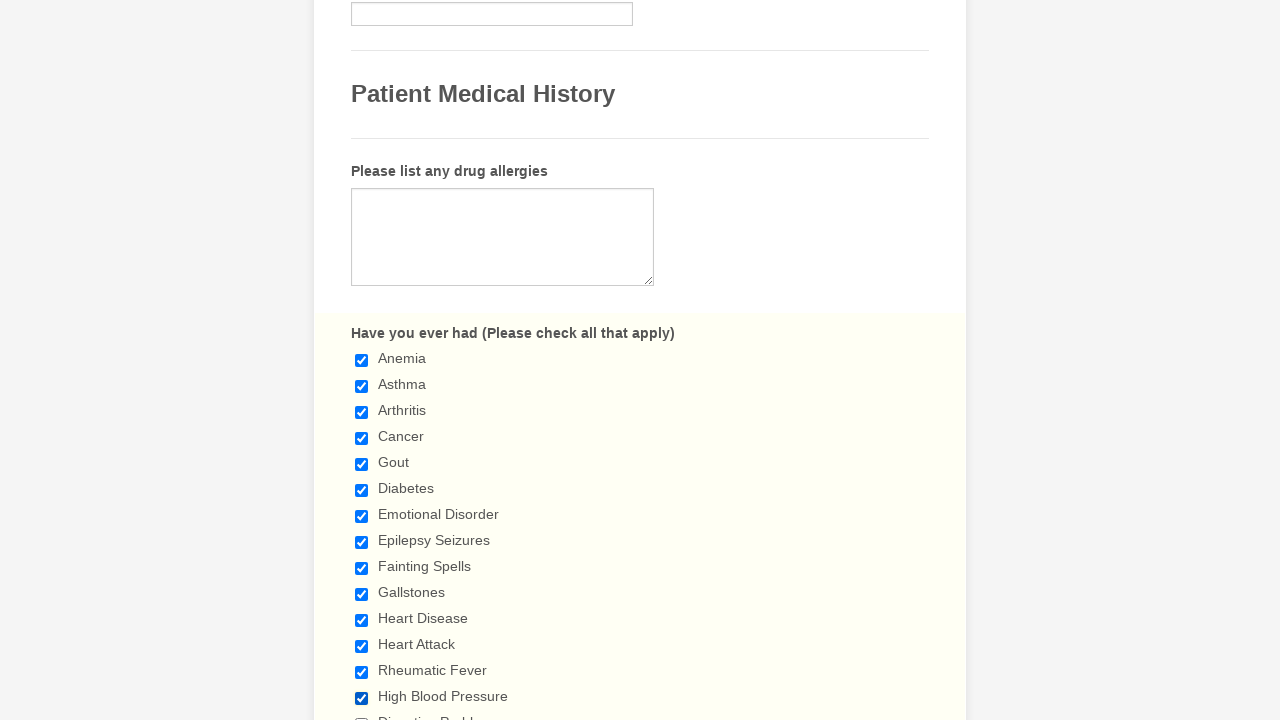

Clicked checkbox 15 of 29 to select it at (362, 714) on input.form-checkbox >> nth=14
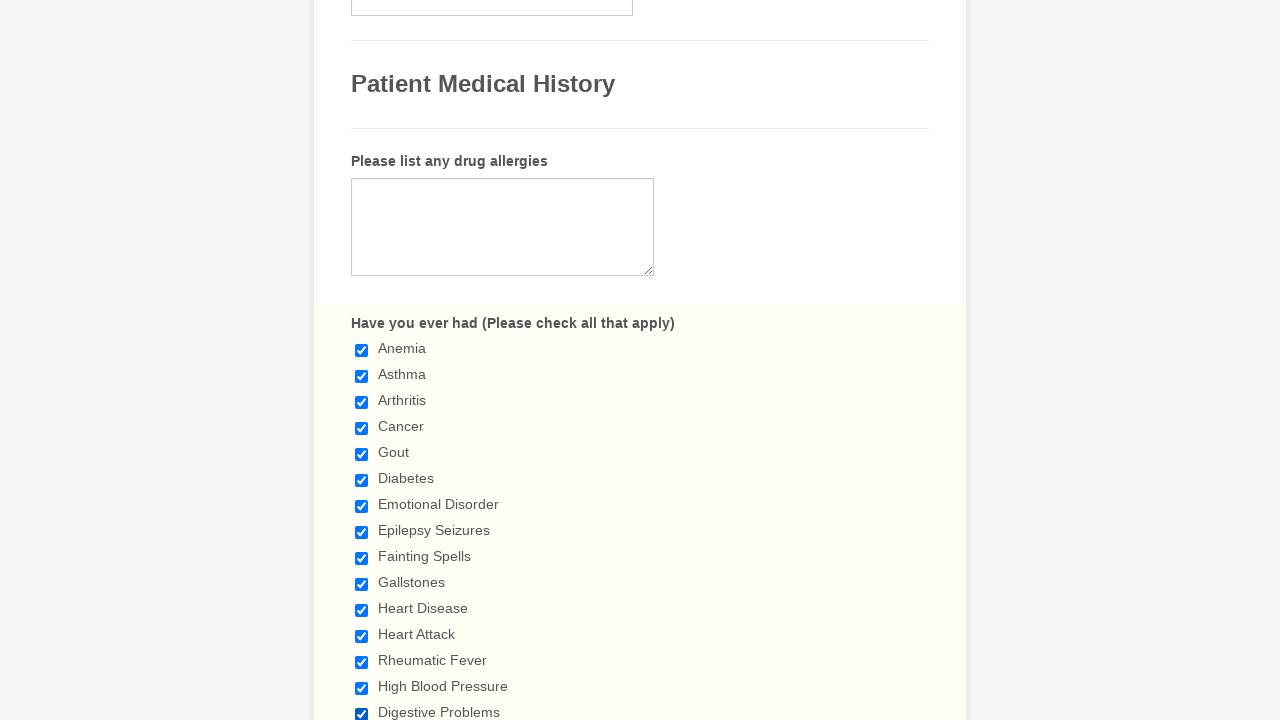

Clicked checkbox 16 of 29 to select it at (362, 360) on input.form-checkbox >> nth=15
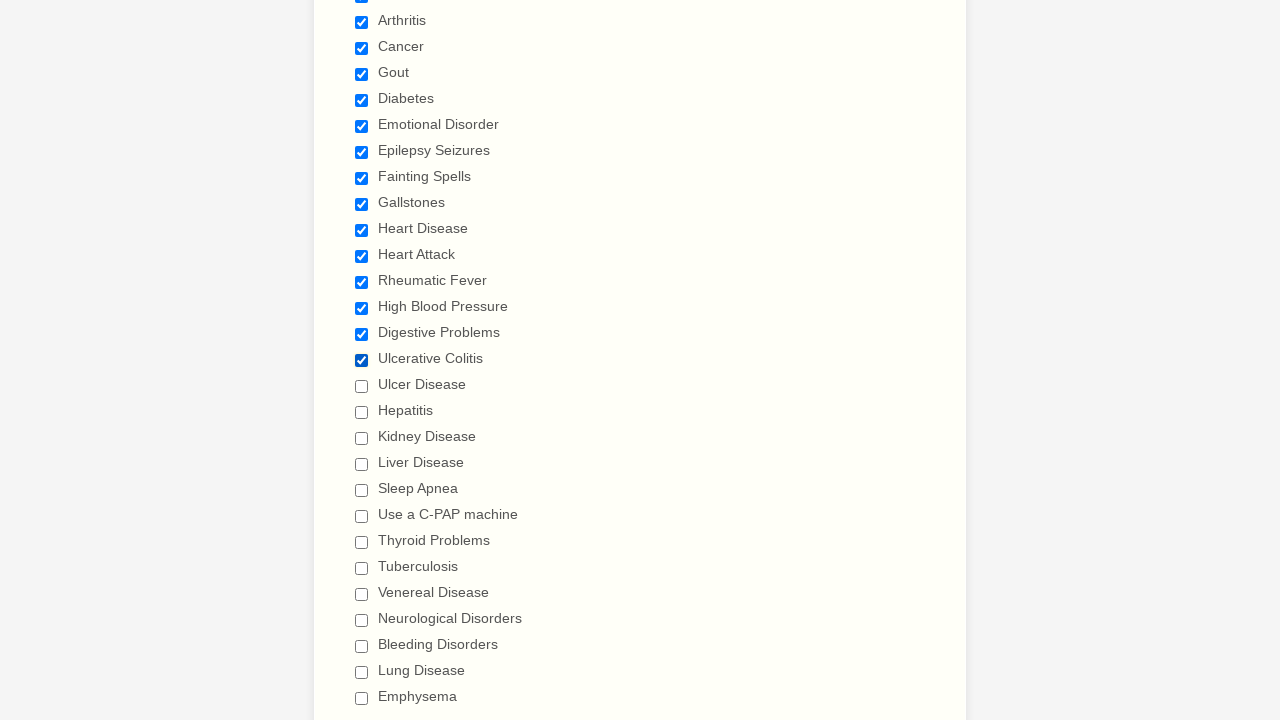

Clicked checkbox 17 of 29 to select it at (362, 386) on input.form-checkbox >> nth=16
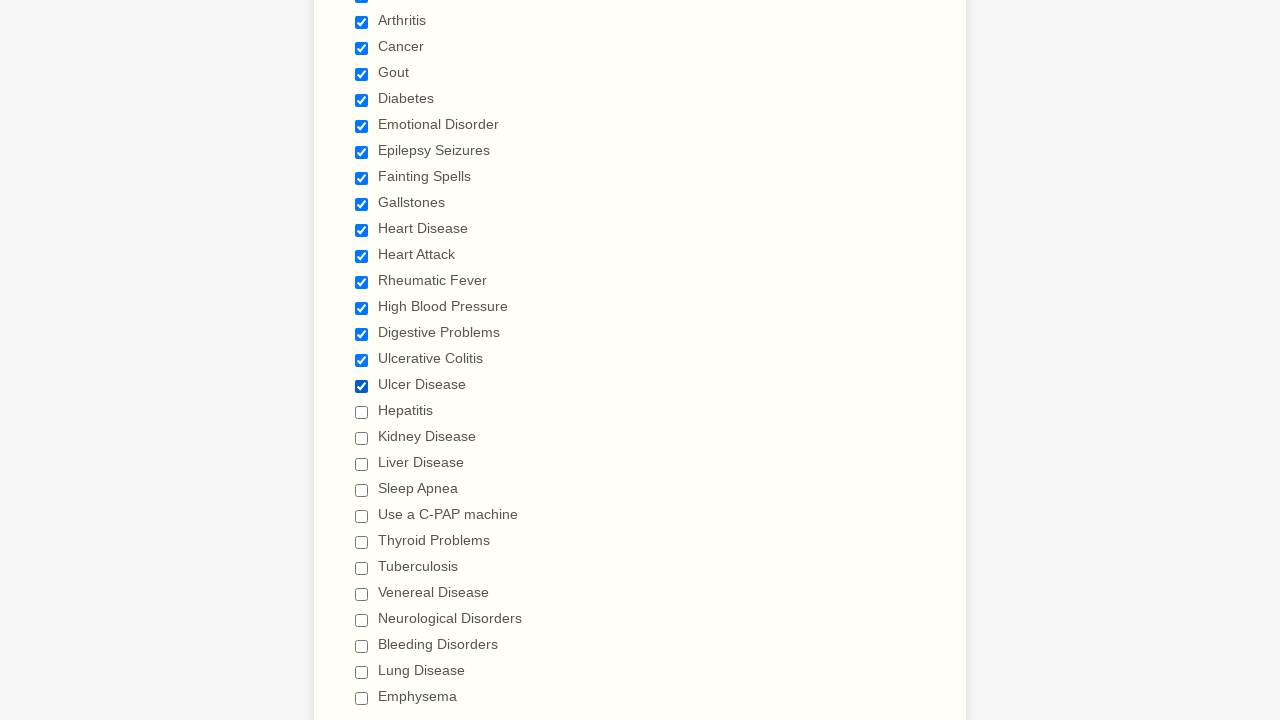

Clicked checkbox 18 of 29 to select it at (362, 412) on input.form-checkbox >> nth=17
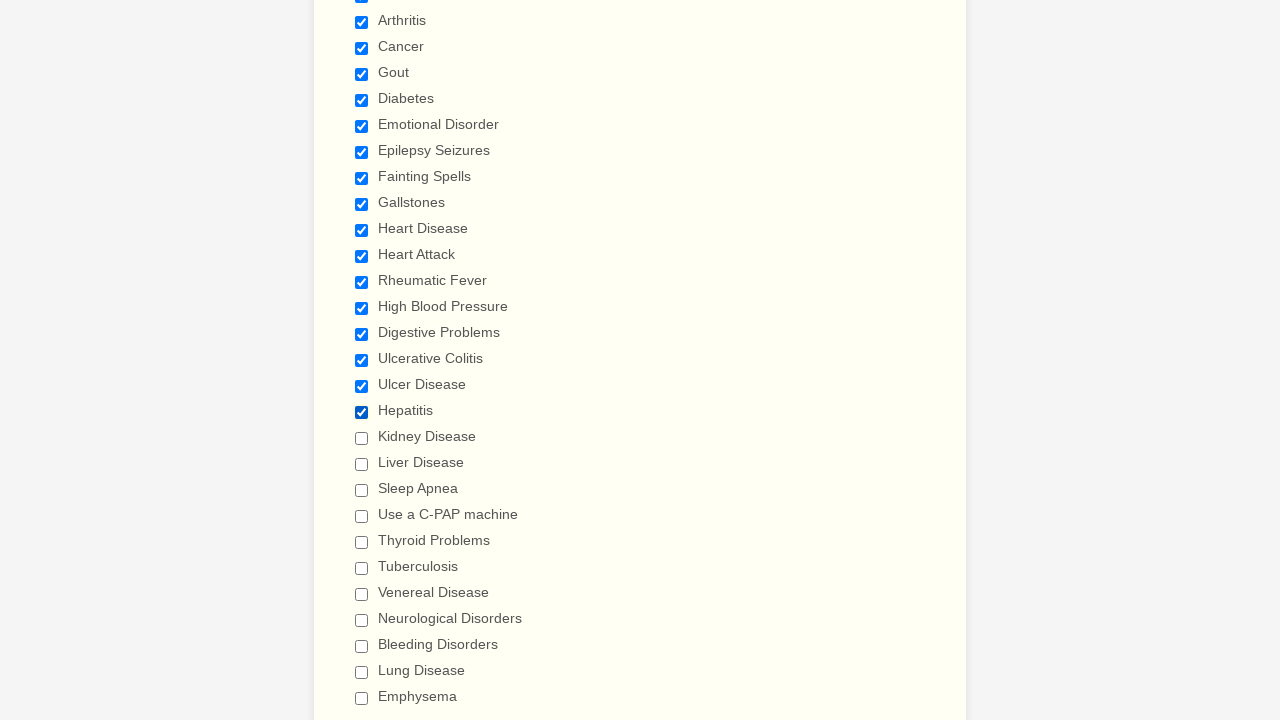

Clicked checkbox 19 of 29 to select it at (362, 438) on input.form-checkbox >> nth=18
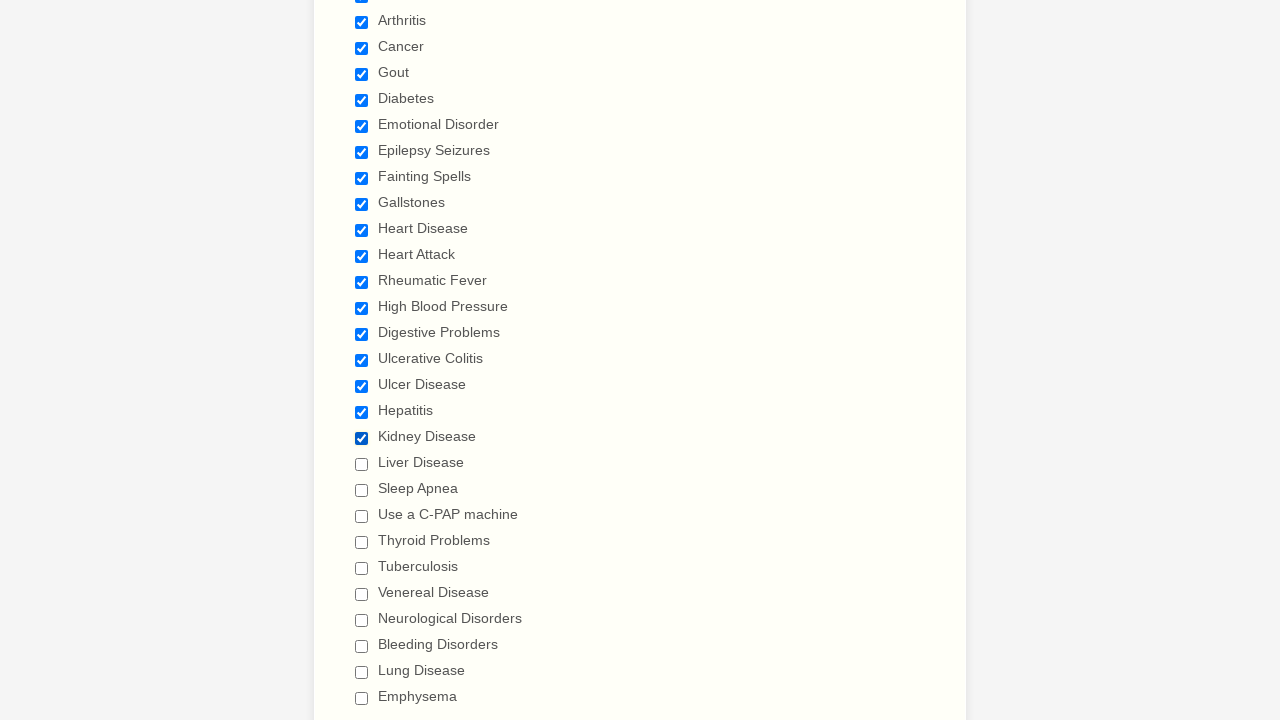

Clicked checkbox 20 of 29 to select it at (362, 464) on input.form-checkbox >> nth=19
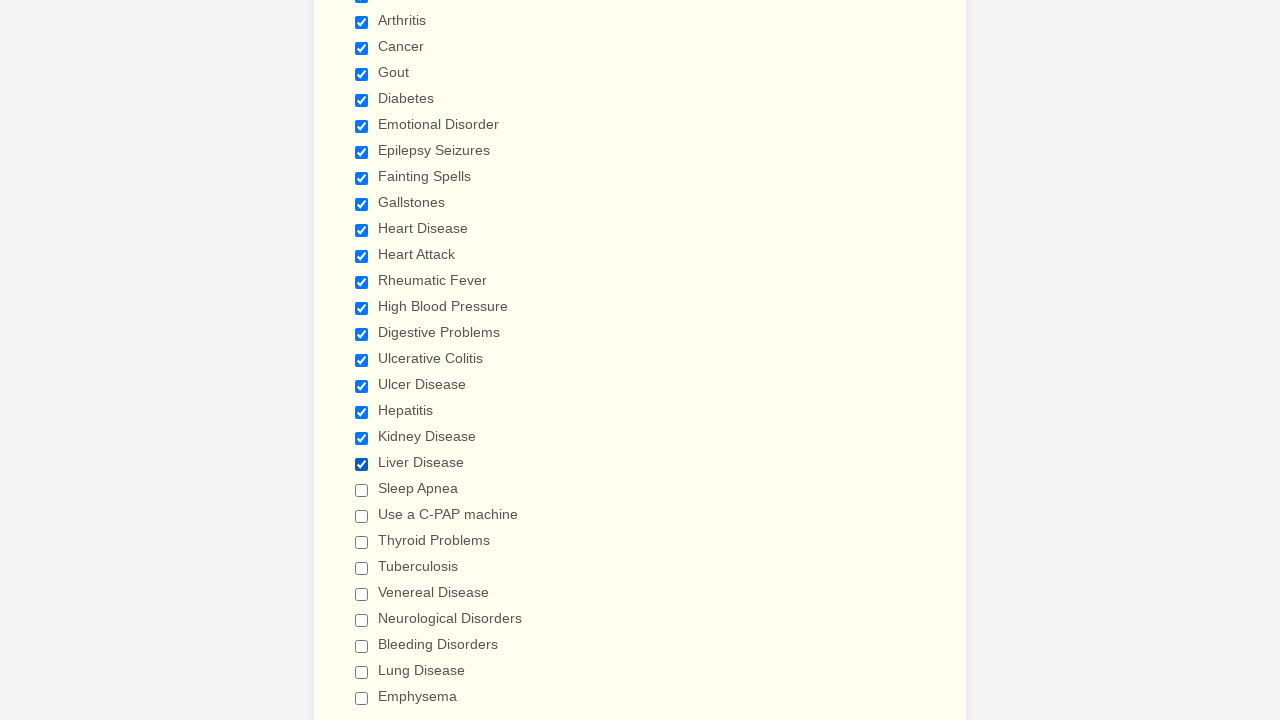

Clicked checkbox 21 of 29 to select it at (362, 490) on input.form-checkbox >> nth=20
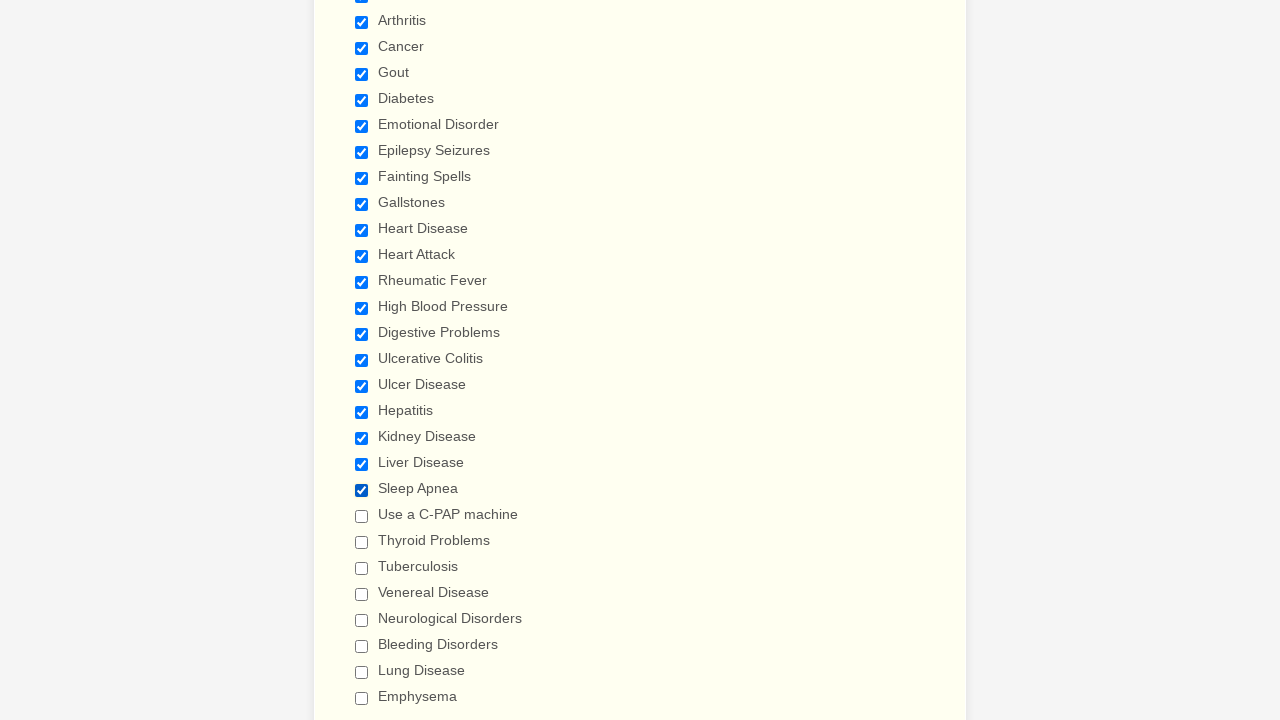

Clicked checkbox 22 of 29 to select it at (362, 516) on input.form-checkbox >> nth=21
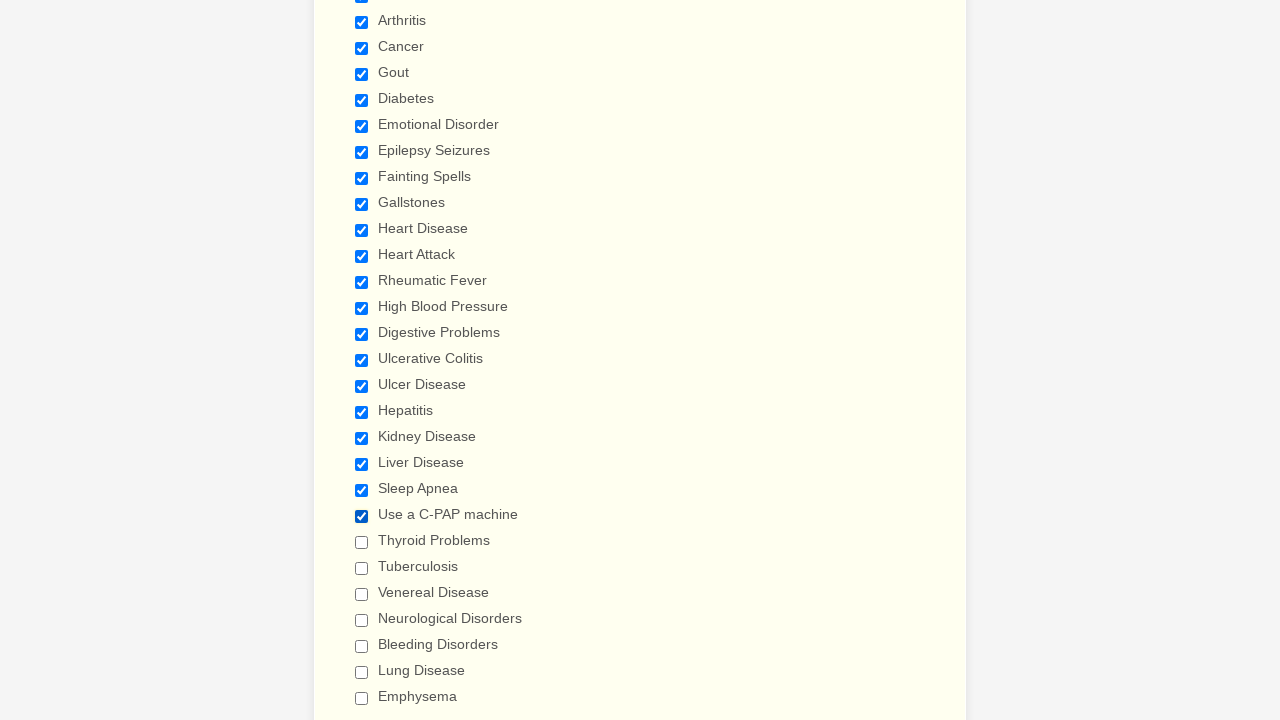

Clicked checkbox 23 of 29 to select it at (362, 542) on input.form-checkbox >> nth=22
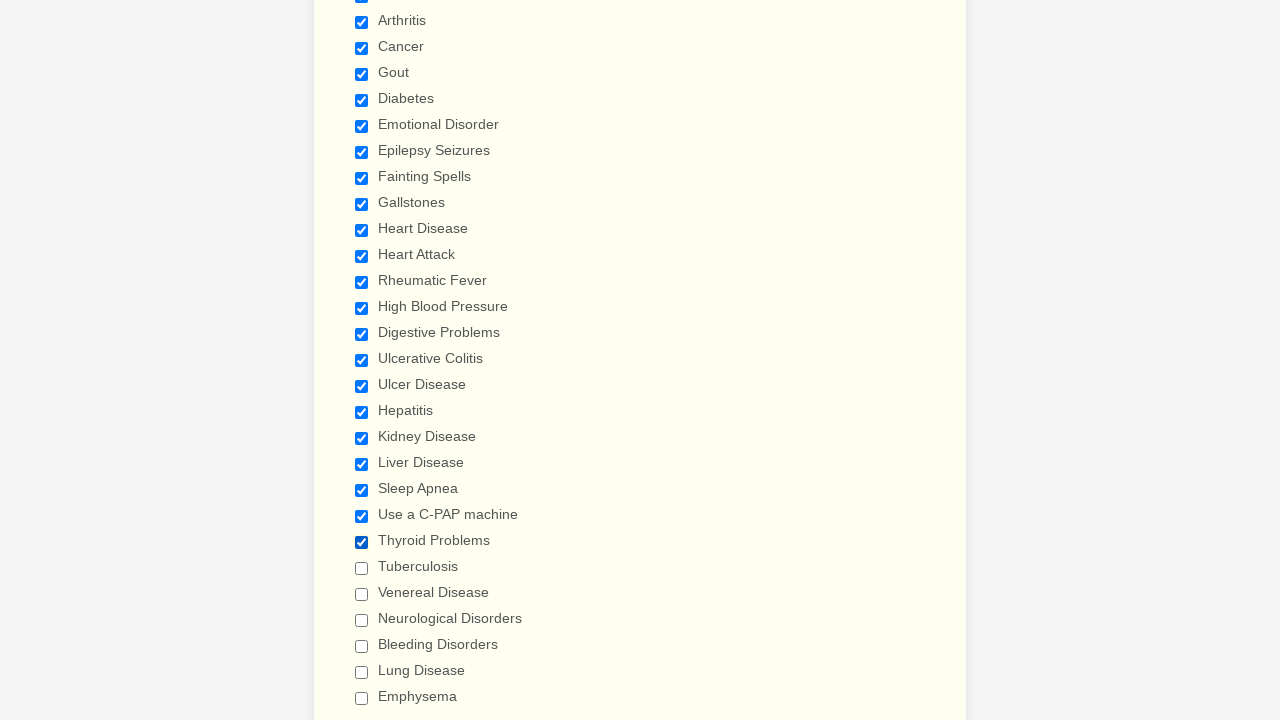

Clicked checkbox 24 of 29 to select it at (362, 568) on input.form-checkbox >> nth=23
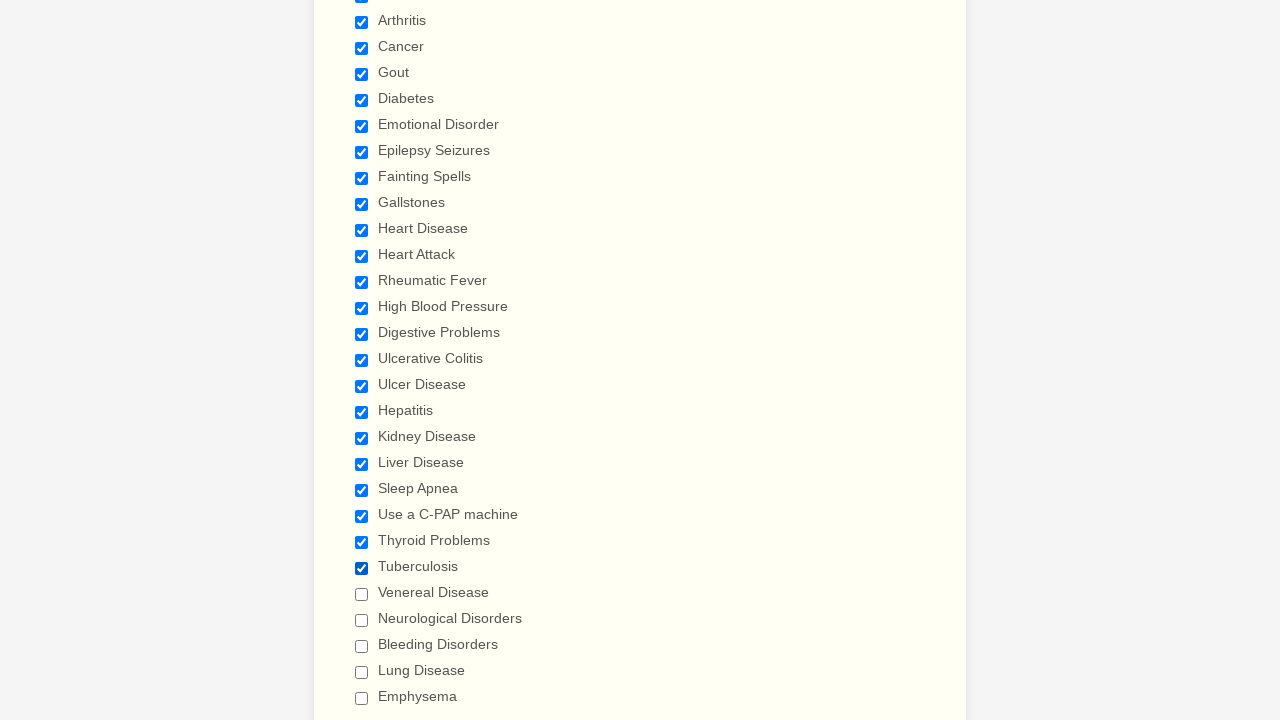

Clicked checkbox 25 of 29 to select it at (362, 594) on input.form-checkbox >> nth=24
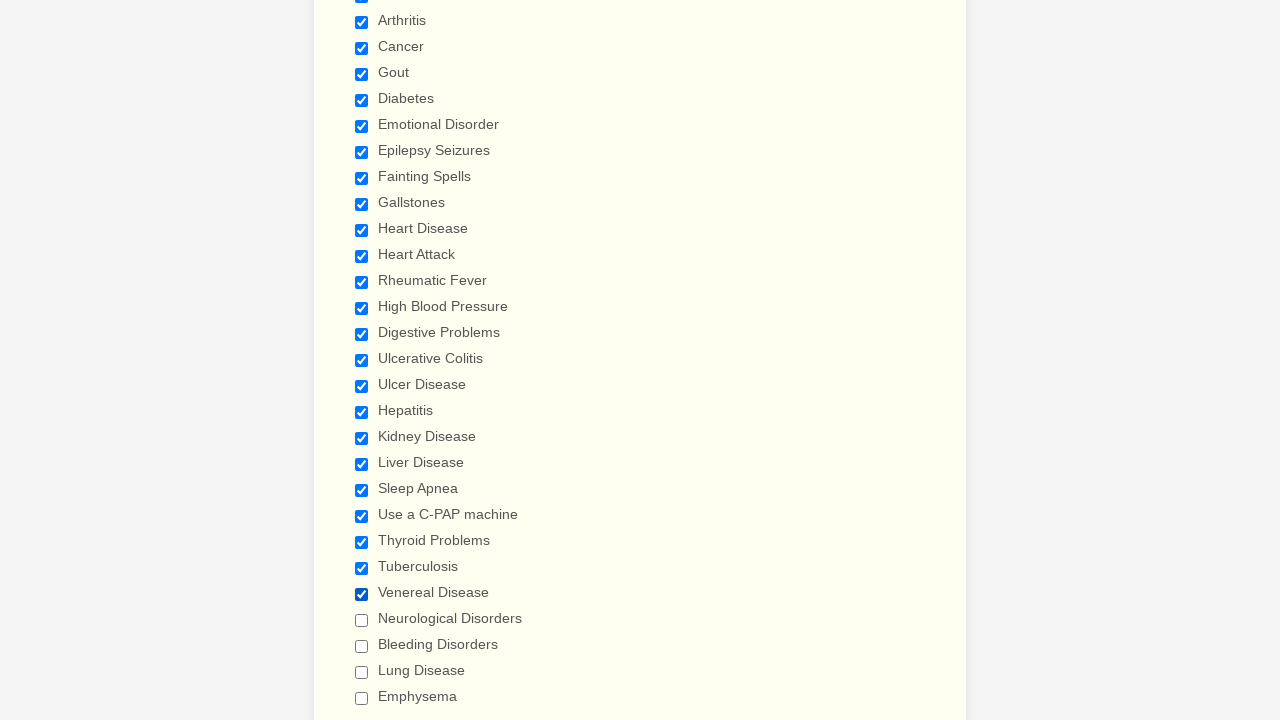

Clicked checkbox 26 of 29 to select it at (362, 620) on input.form-checkbox >> nth=25
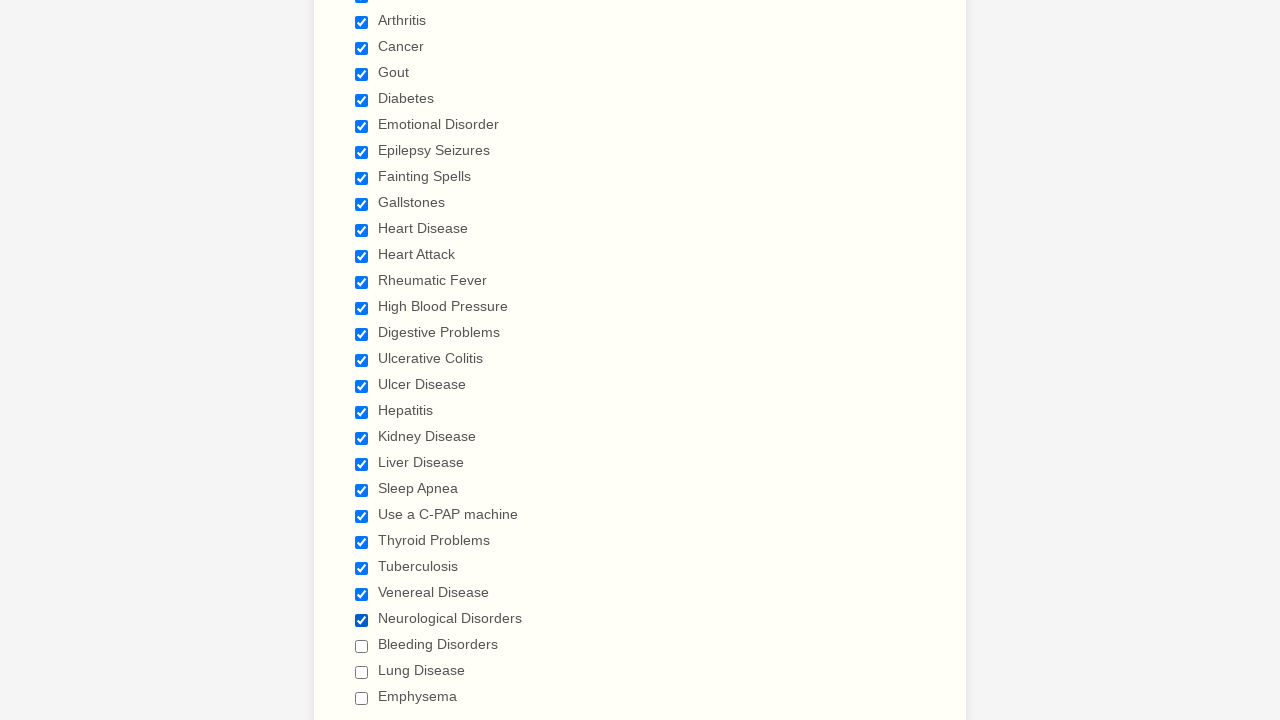

Clicked checkbox 27 of 29 to select it at (362, 646) on input.form-checkbox >> nth=26
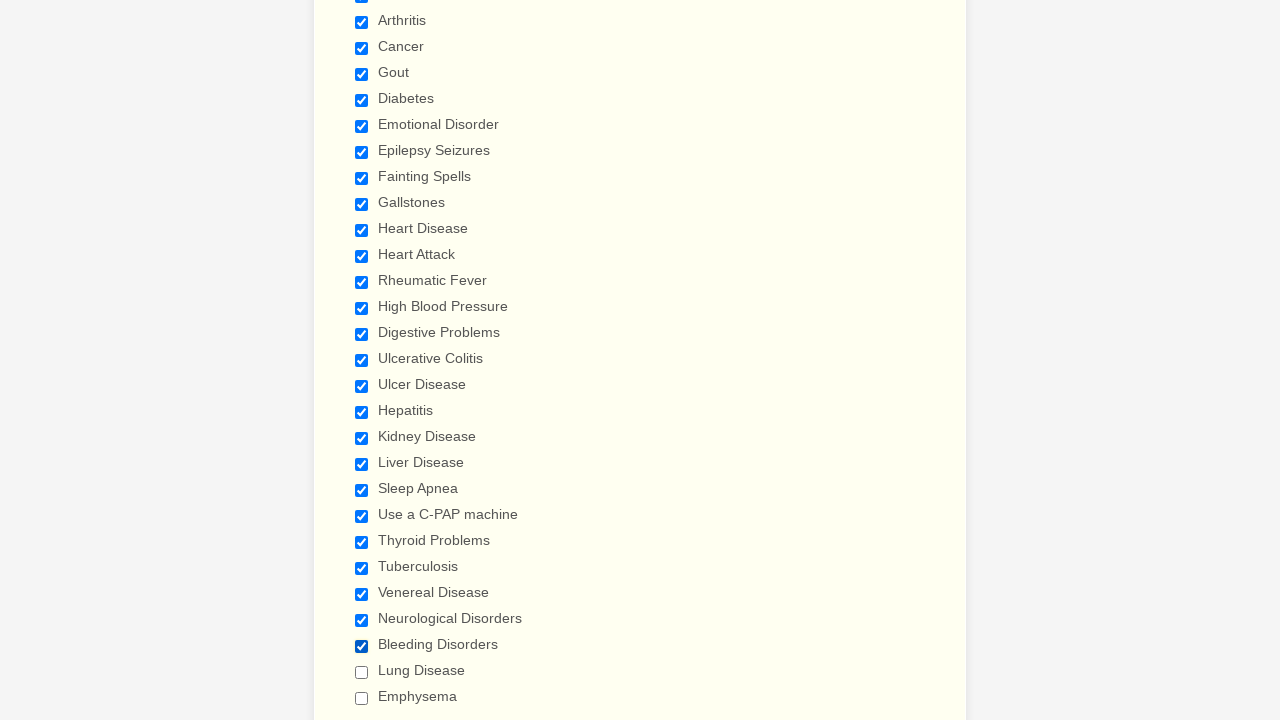

Clicked checkbox 28 of 29 to select it at (362, 672) on input.form-checkbox >> nth=27
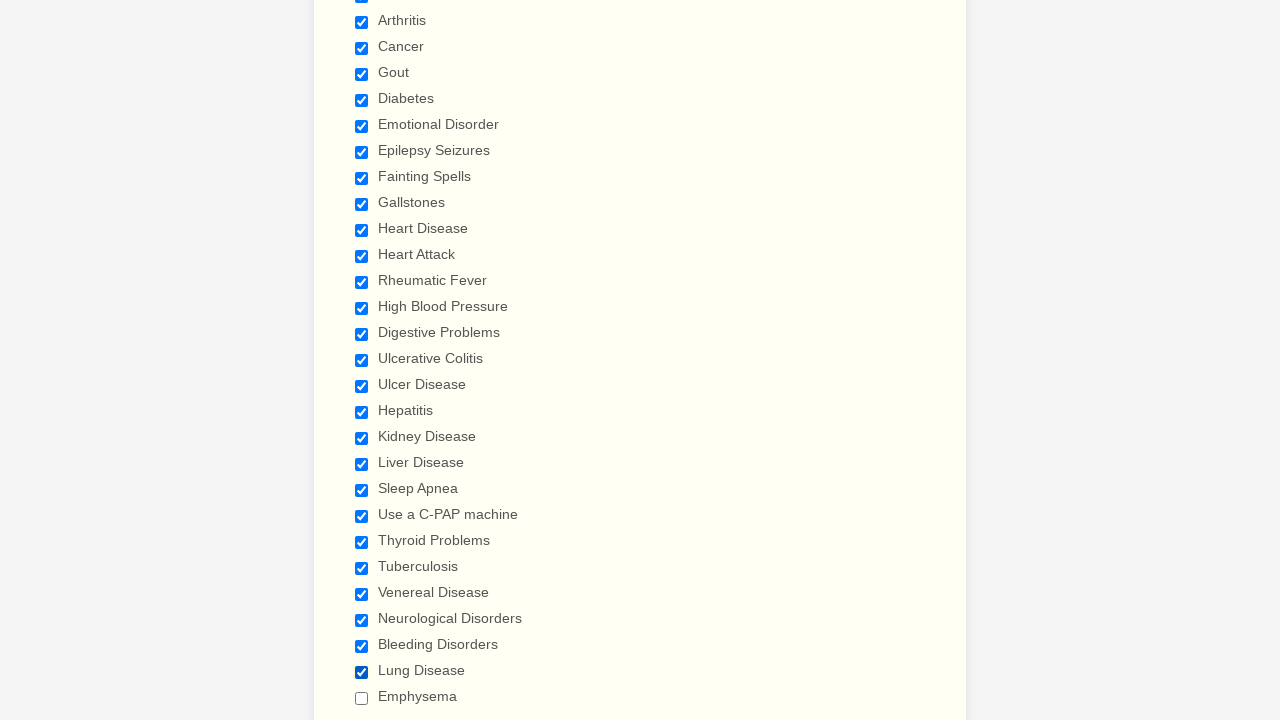

Clicked checkbox 29 of 29 to select it at (362, 698) on input.form-checkbox >> nth=28
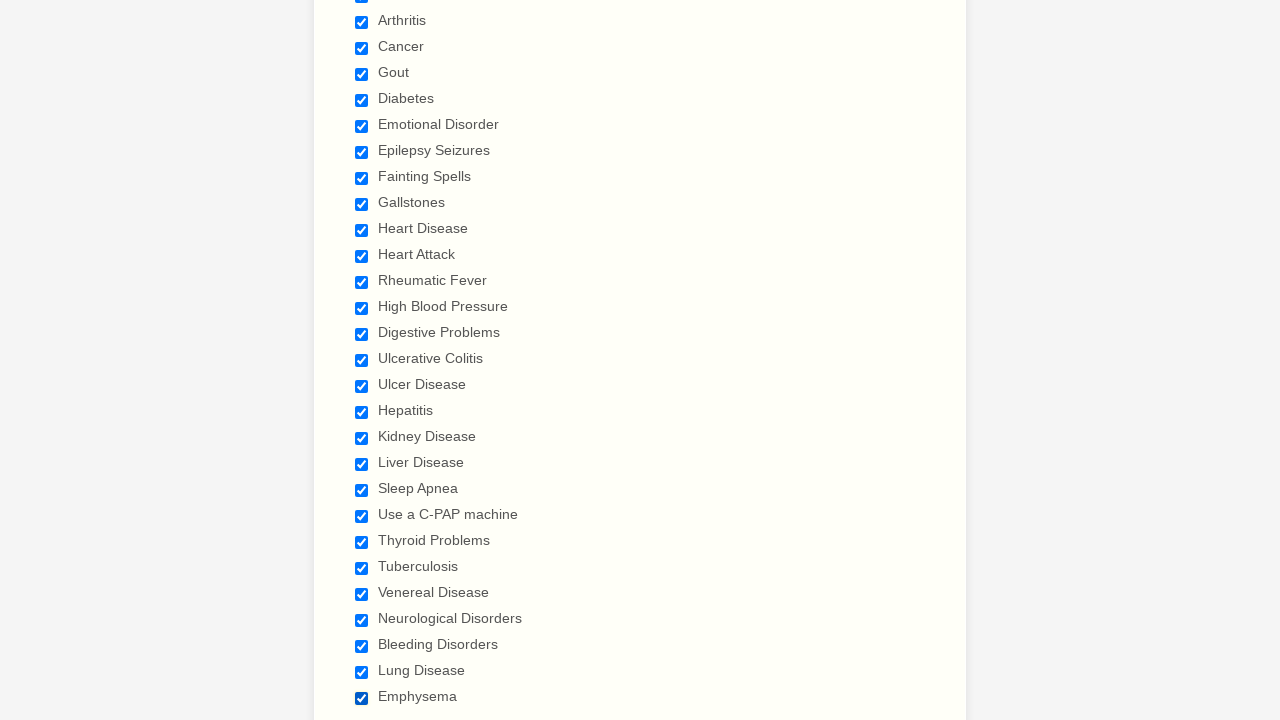

Verified checkbox 1 of 29 is selected
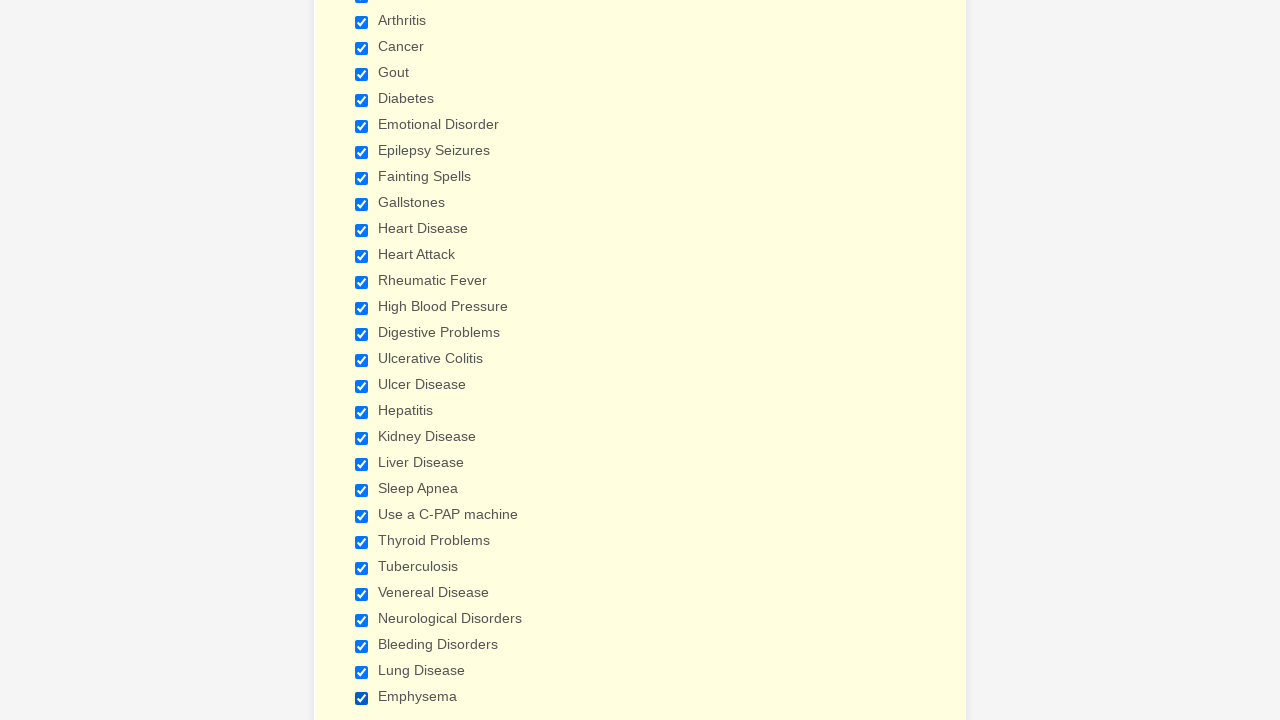

Verified checkbox 2 of 29 is selected
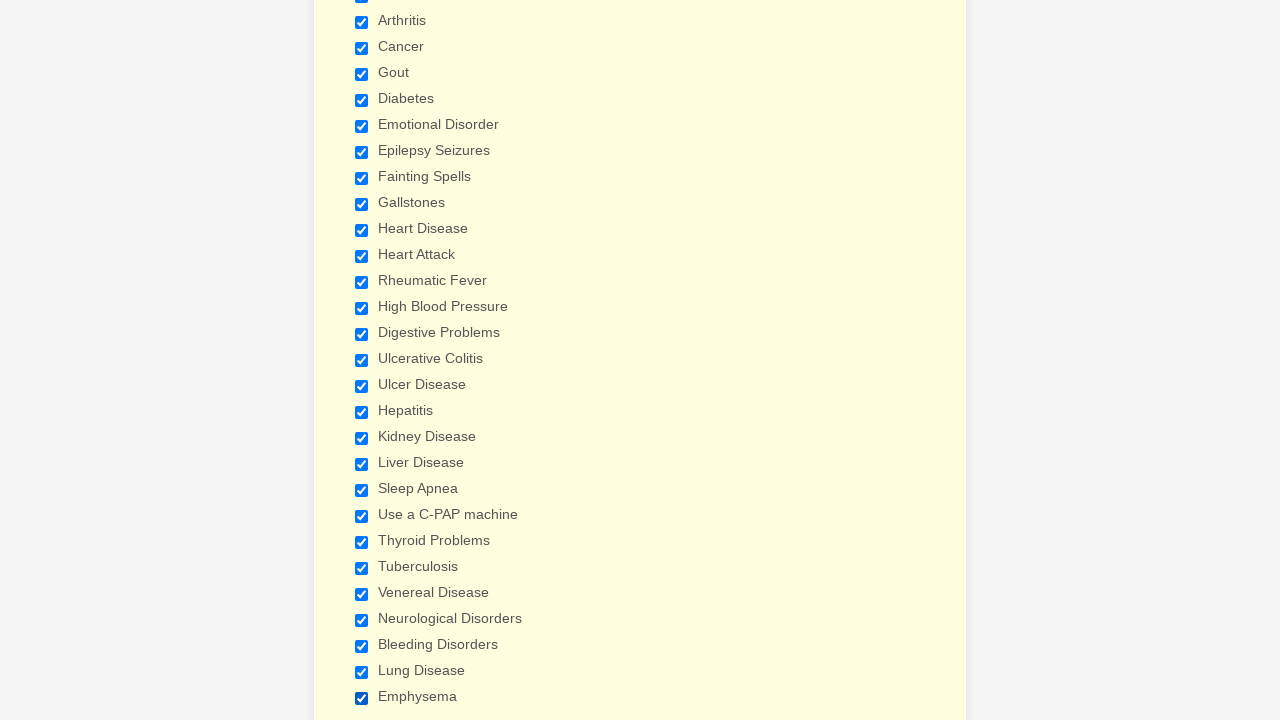

Verified checkbox 3 of 29 is selected
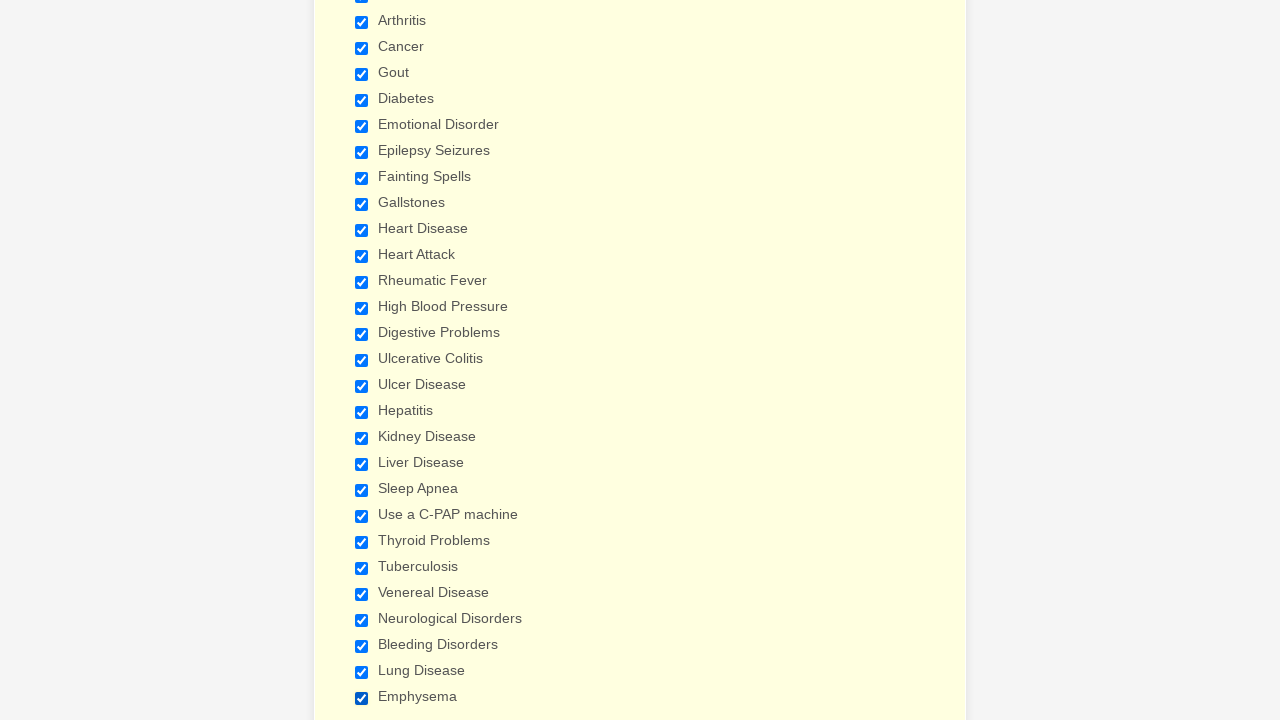

Verified checkbox 4 of 29 is selected
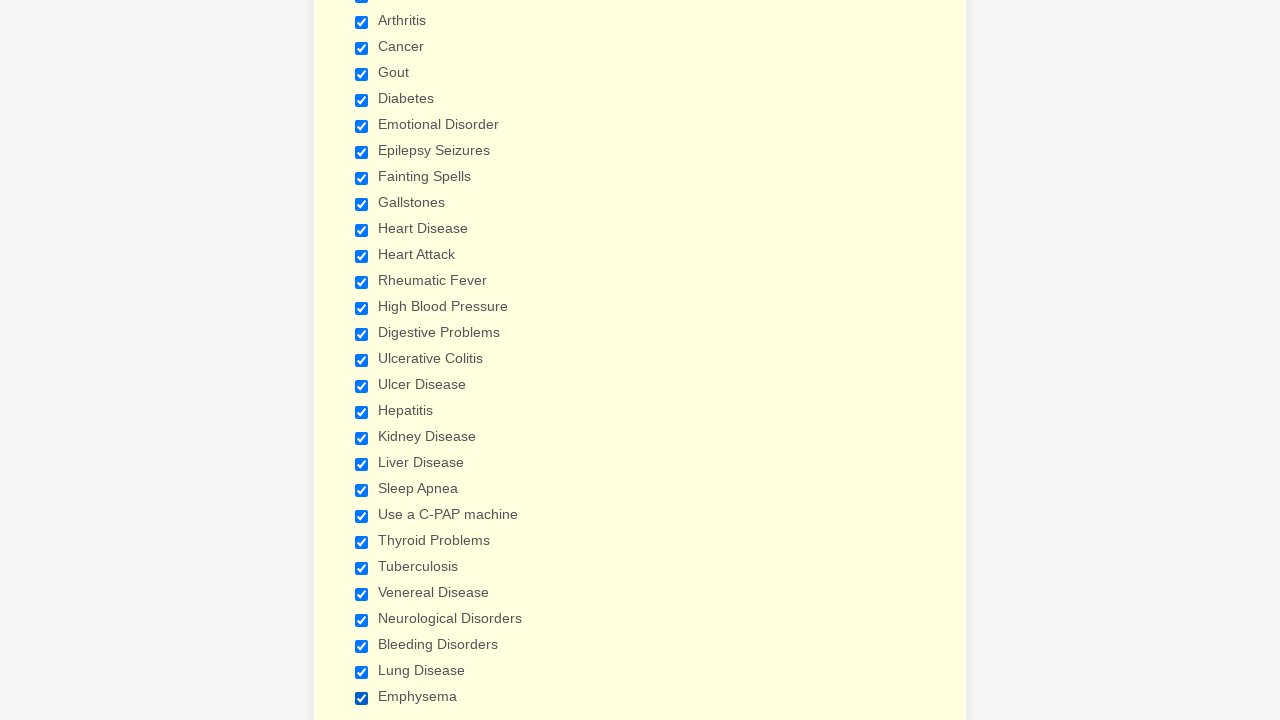

Verified checkbox 5 of 29 is selected
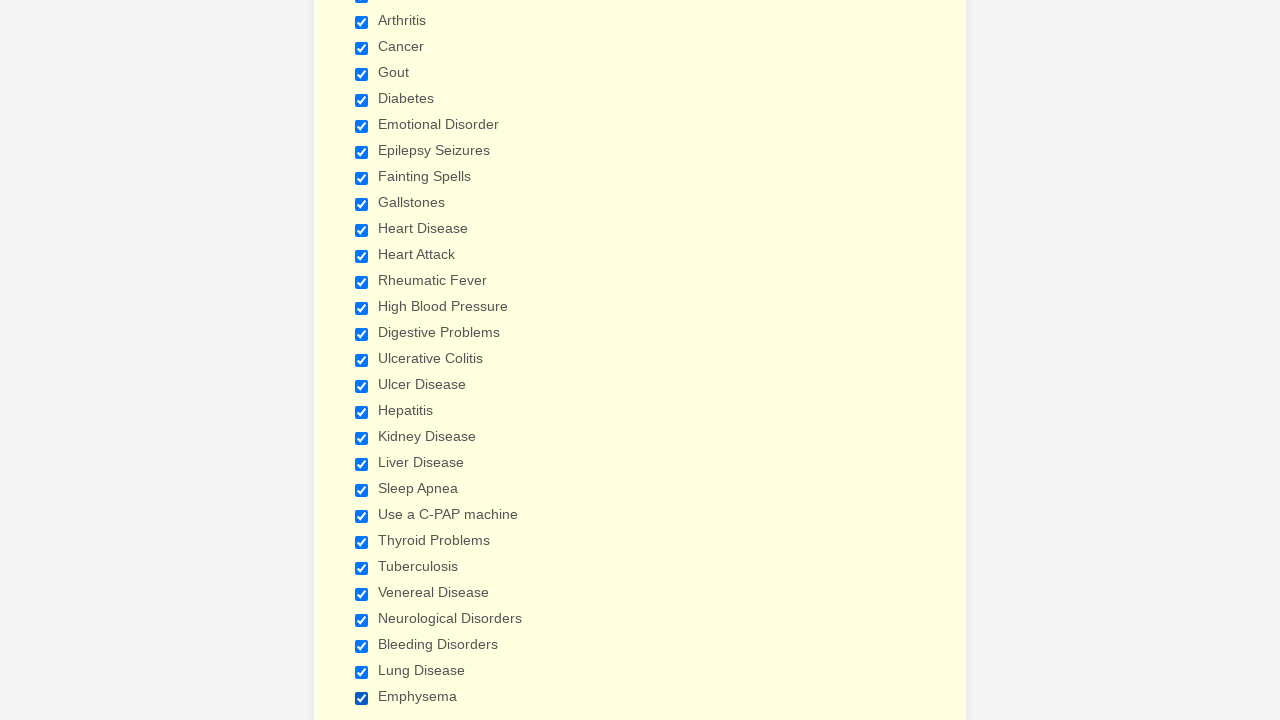

Verified checkbox 6 of 29 is selected
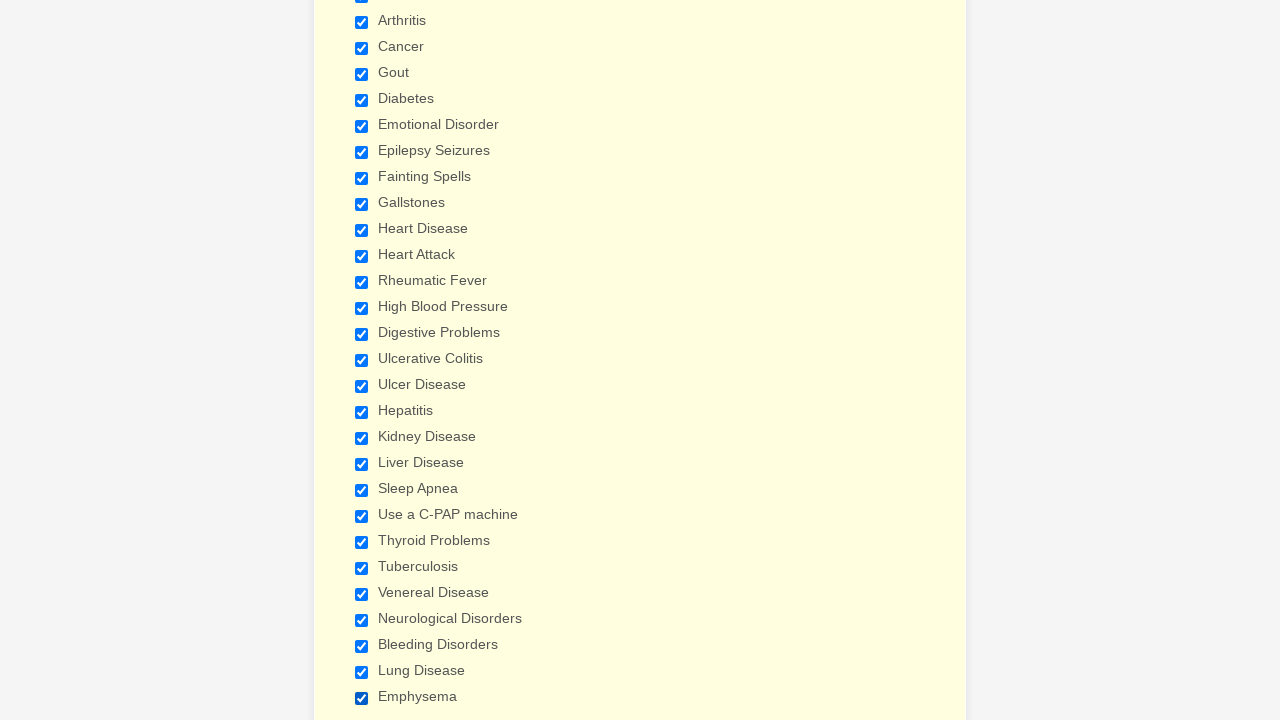

Verified checkbox 7 of 29 is selected
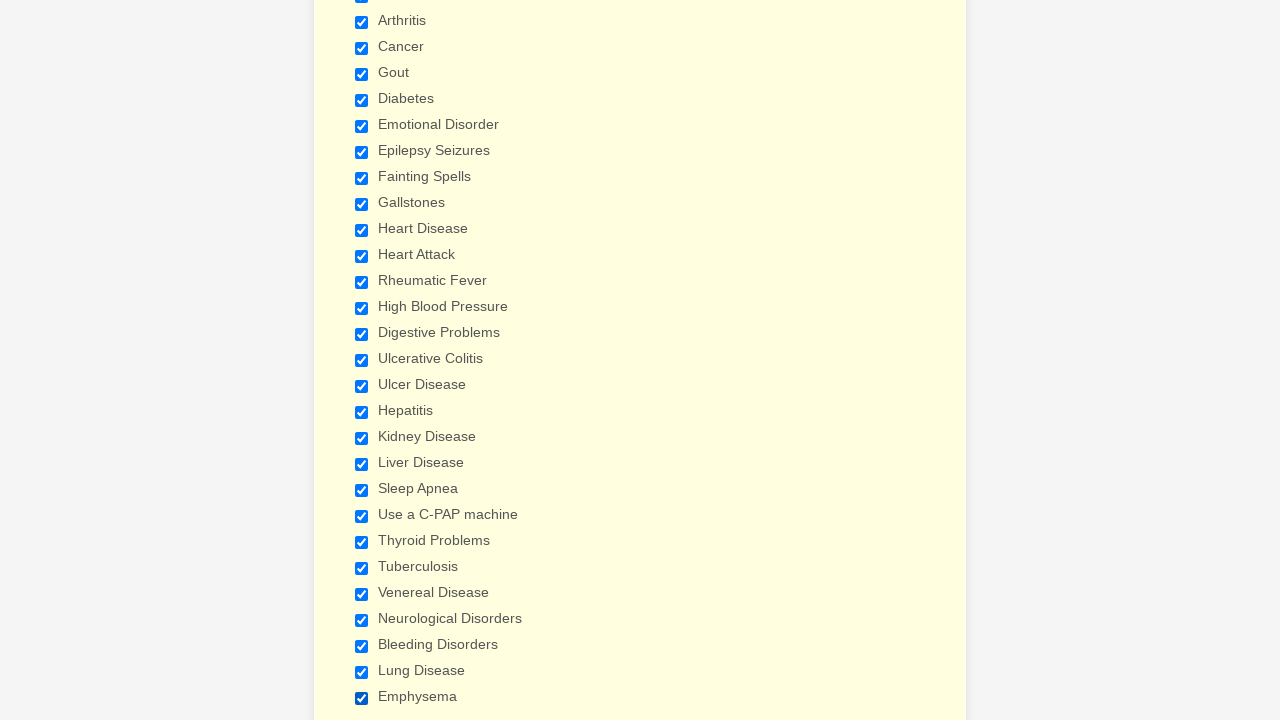

Verified checkbox 8 of 29 is selected
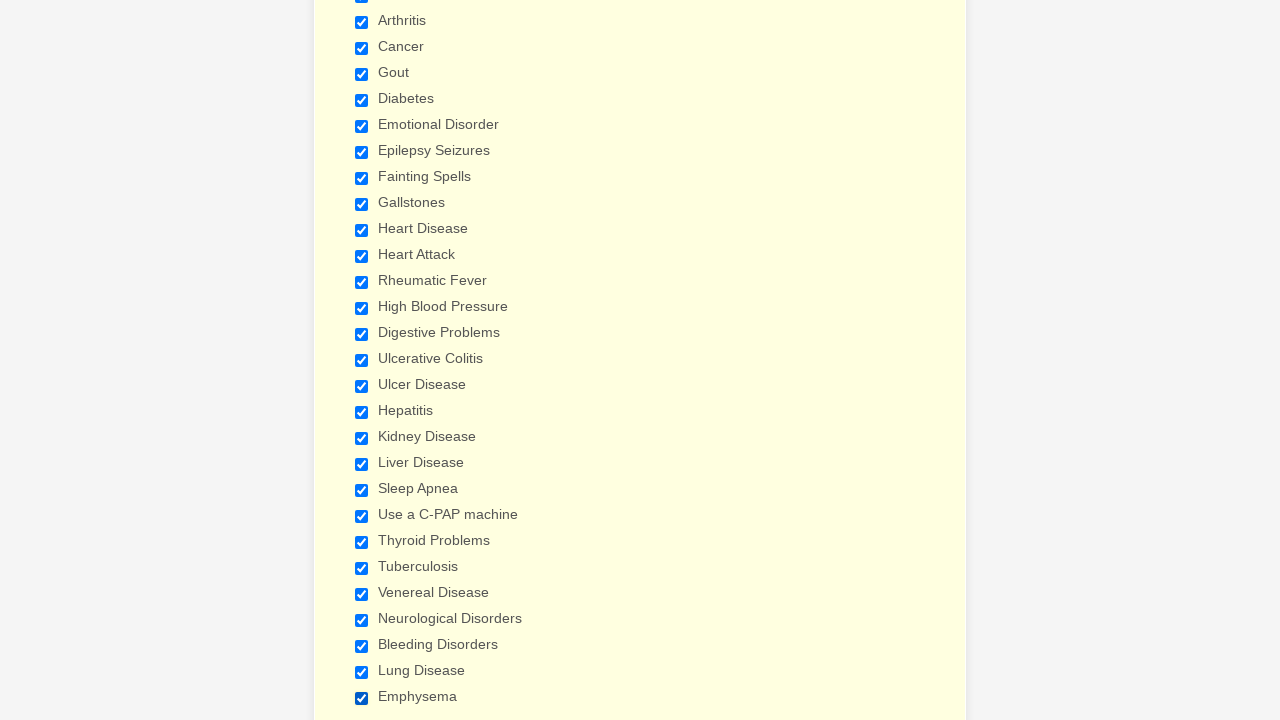

Verified checkbox 9 of 29 is selected
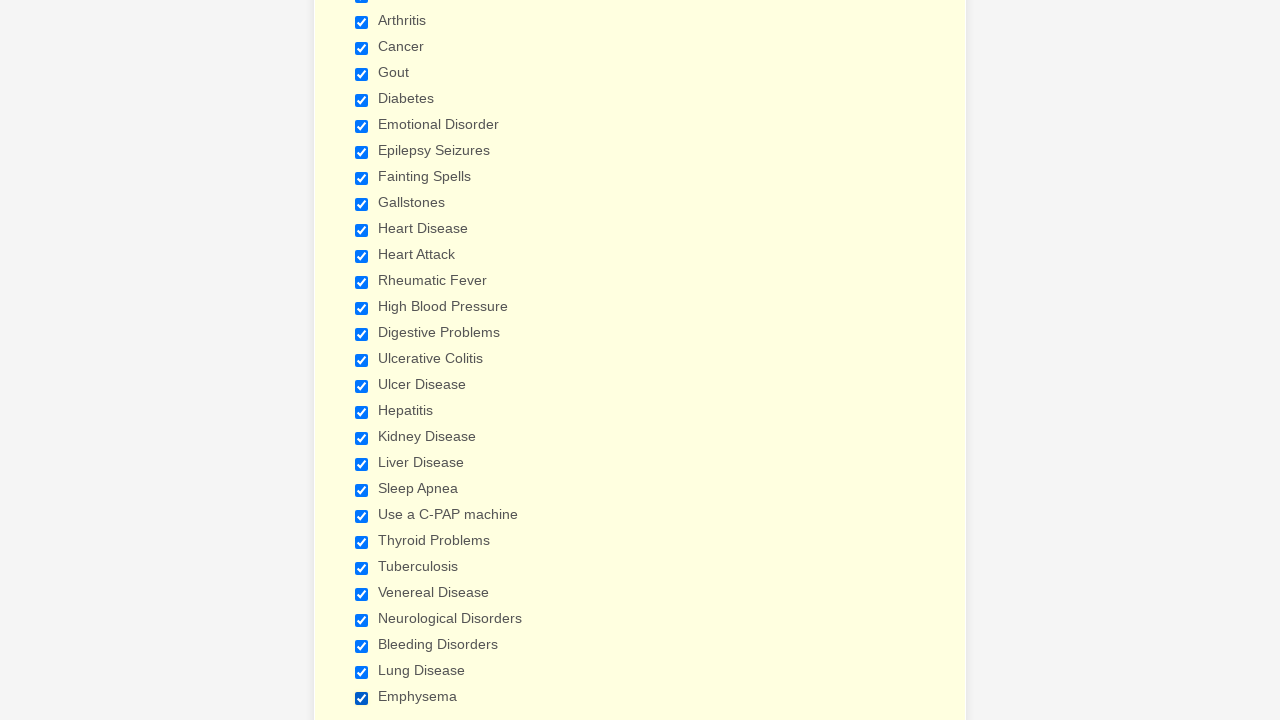

Verified checkbox 10 of 29 is selected
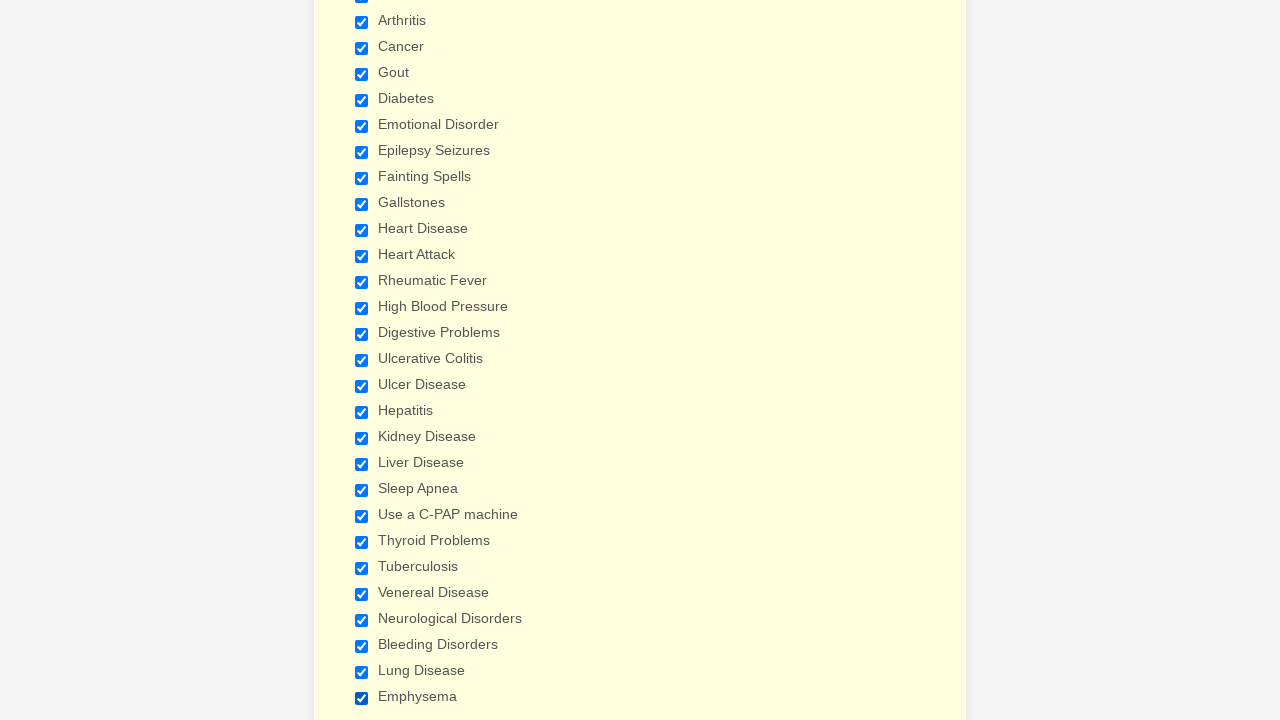

Verified checkbox 11 of 29 is selected
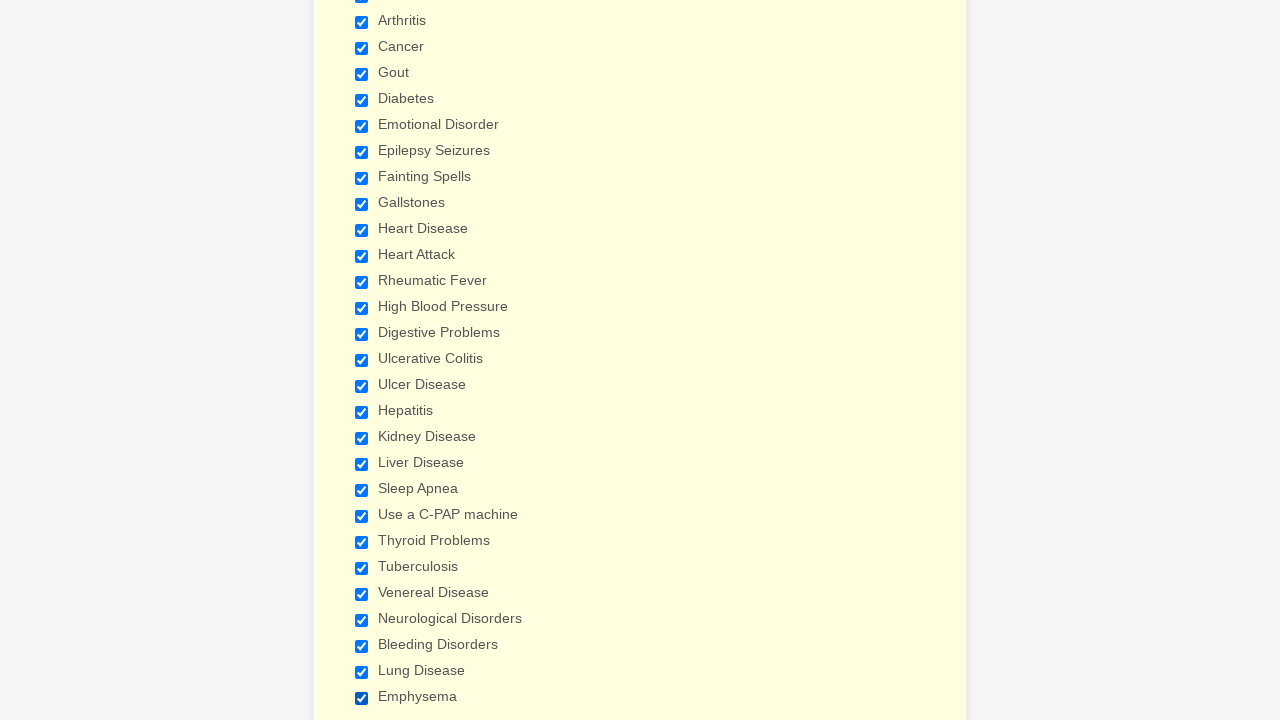

Verified checkbox 12 of 29 is selected
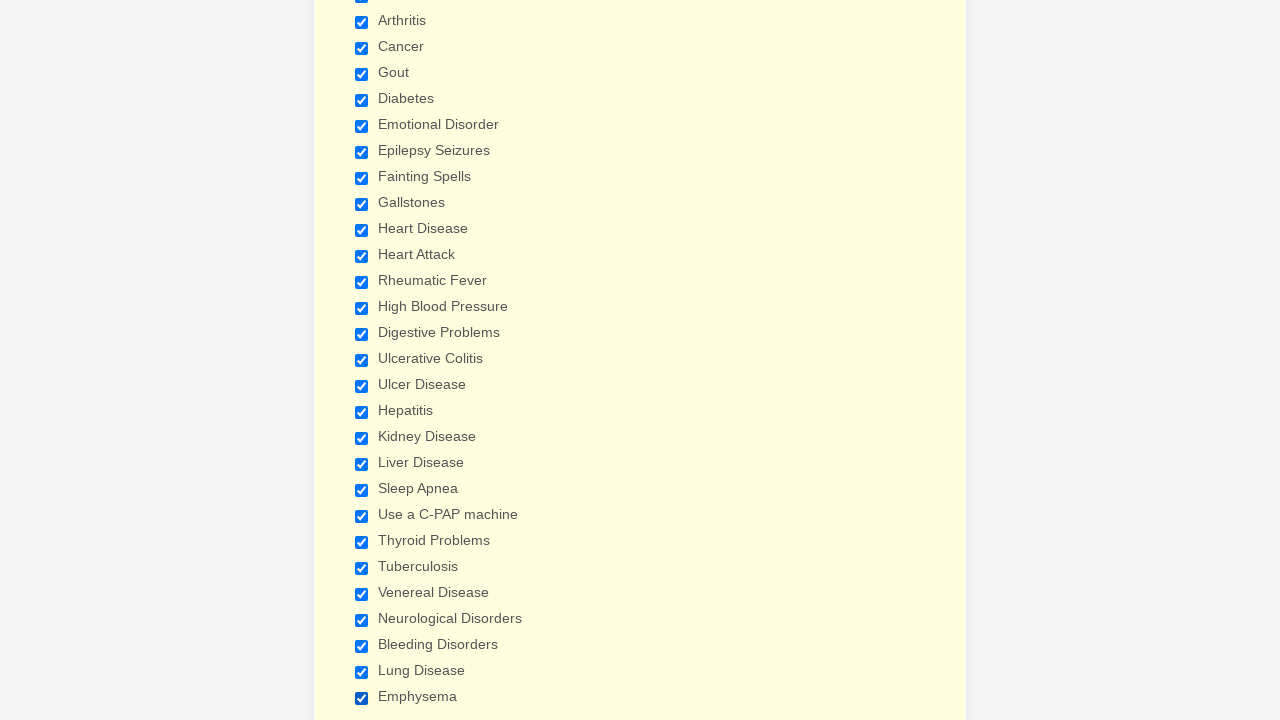

Verified checkbox 13 of 29 is selected
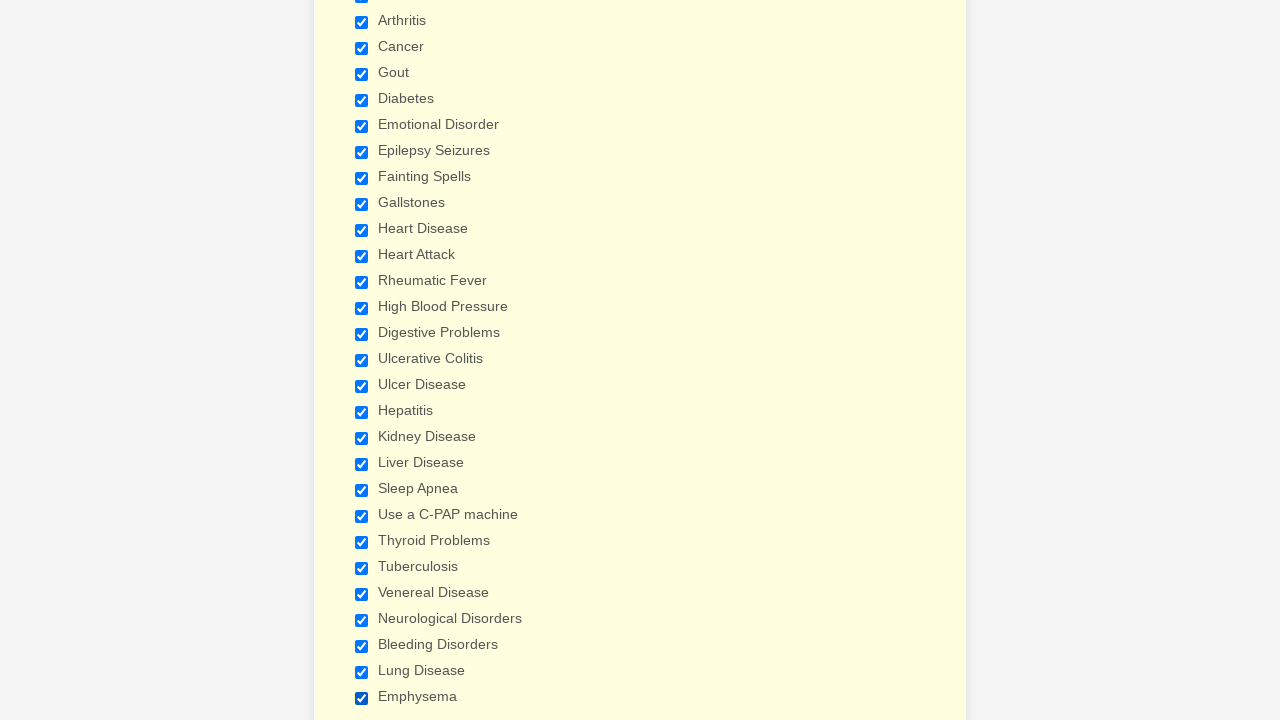

Verified checkbox 14 of 29 is selected
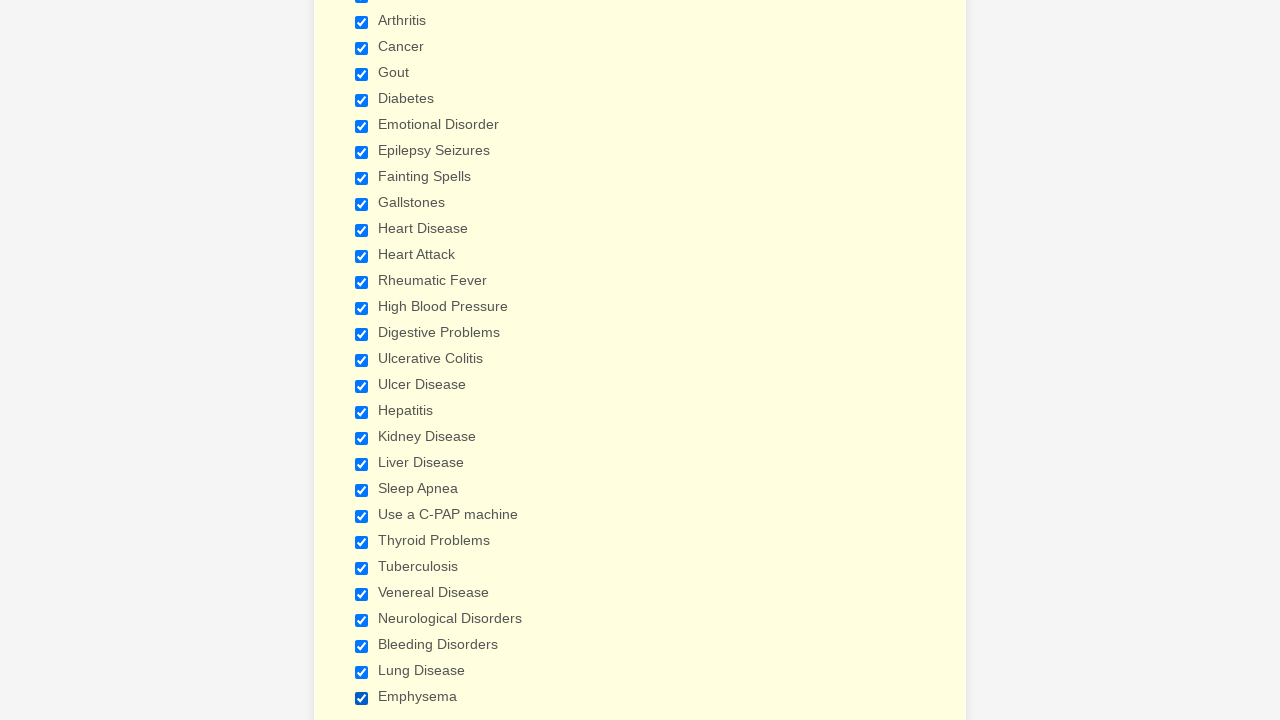

Verified checkbox 15 of 29 is selected
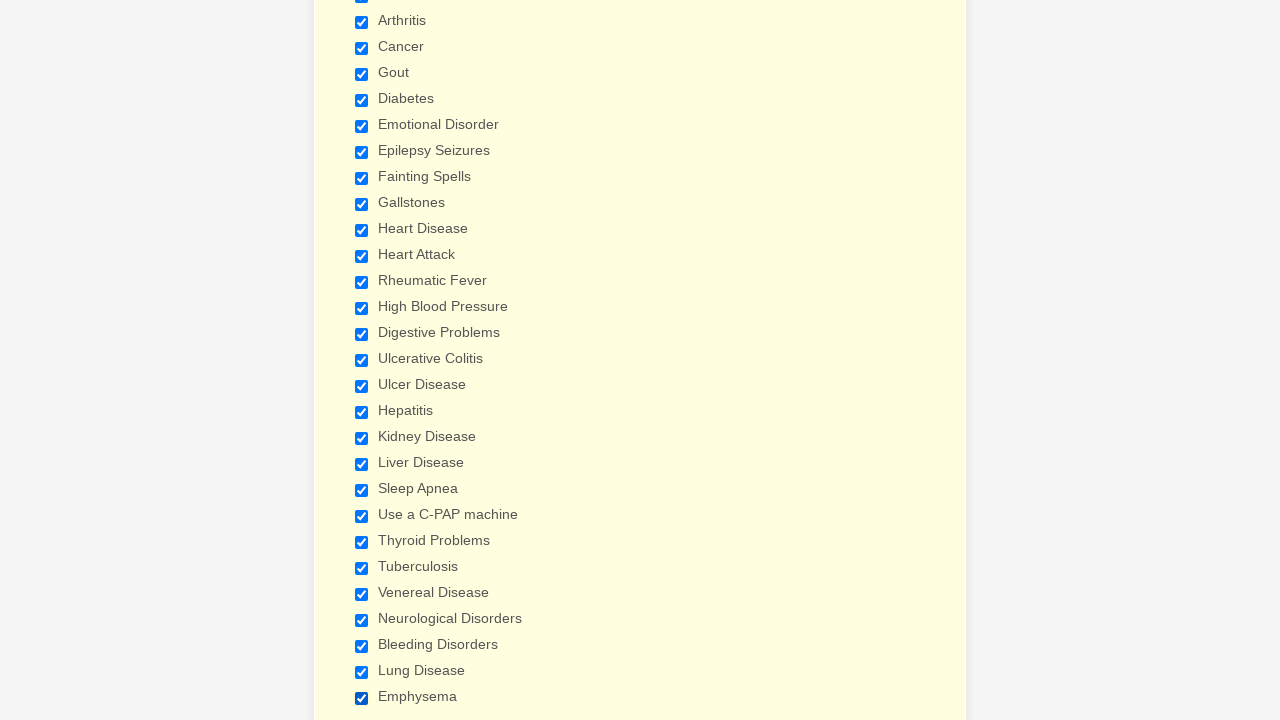

Verified checkbox 16 of 29 is selected
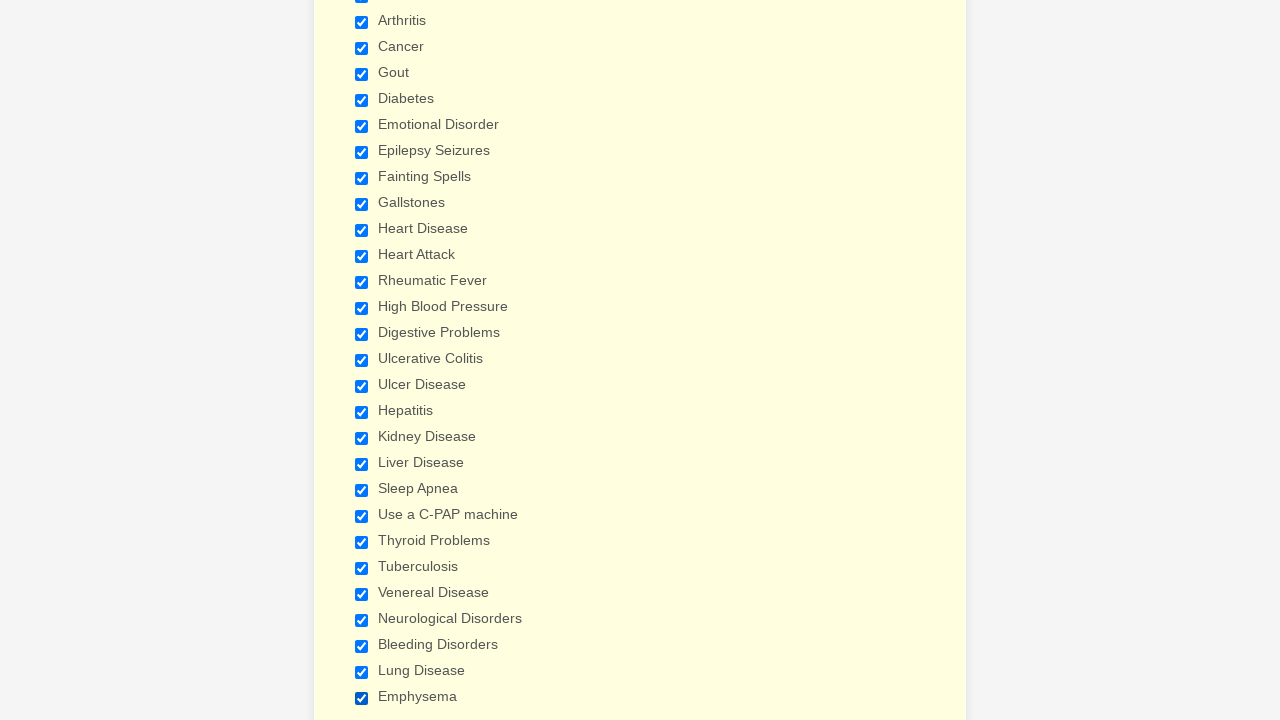

Verified checkbox 17 of 29 is selected
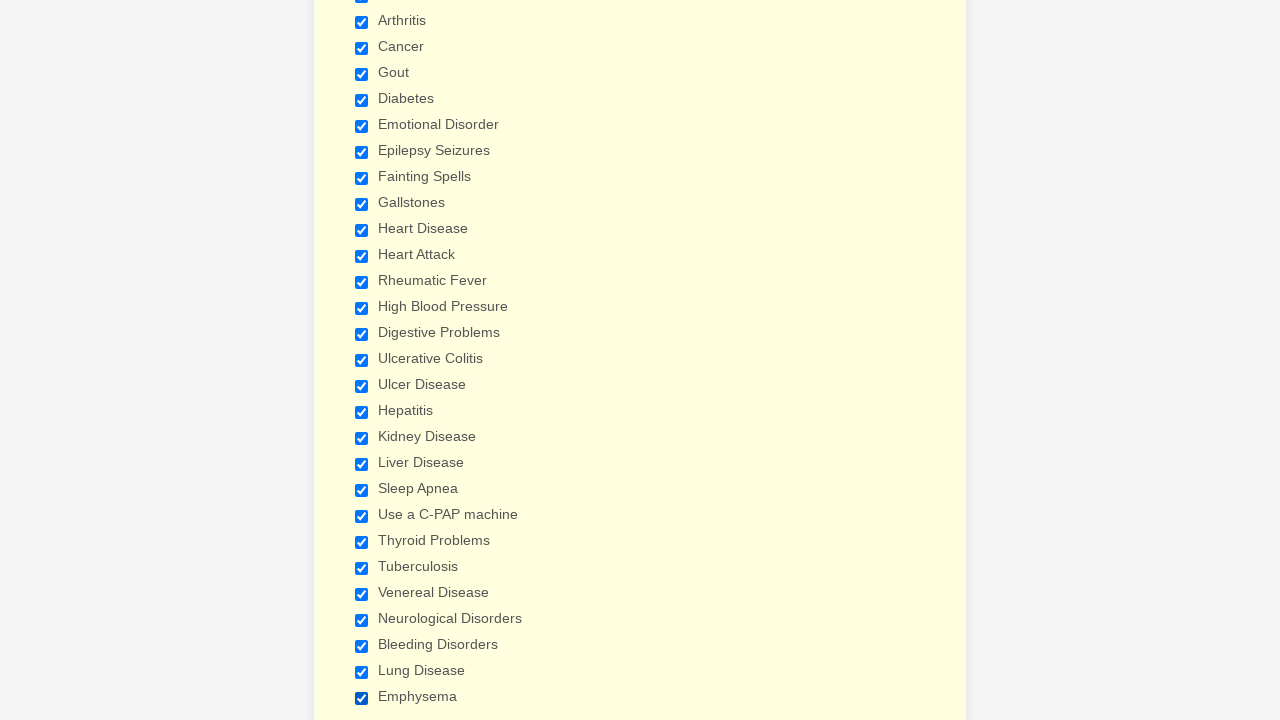

Verified checkbox 18 of 29 is selected
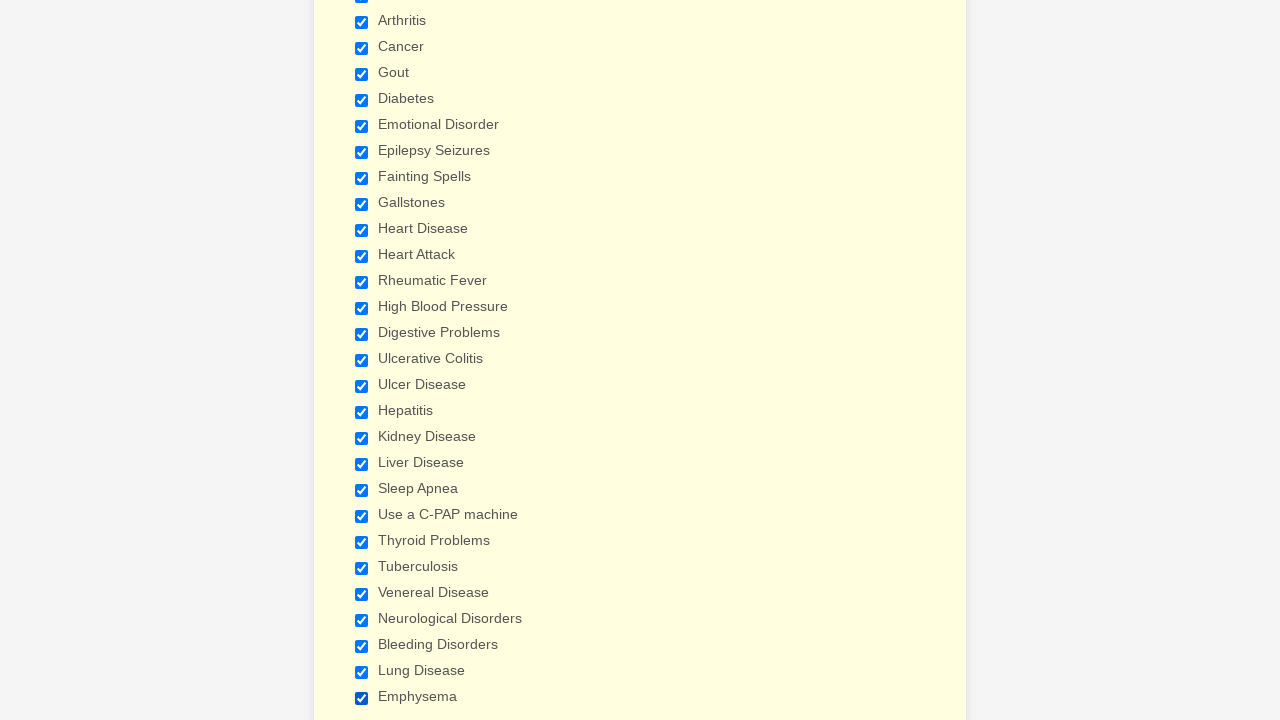

Verified checkbox 19 of 29 is selected
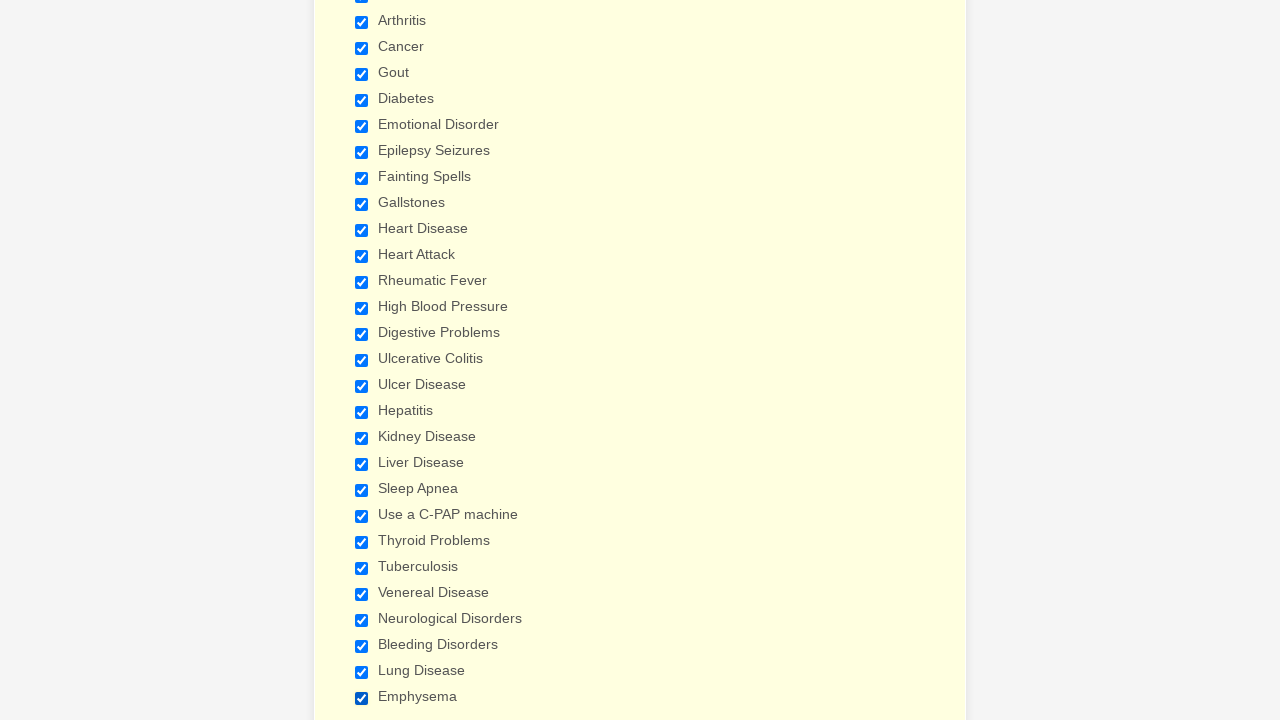

Verified checkbox 20 of 29 is selected
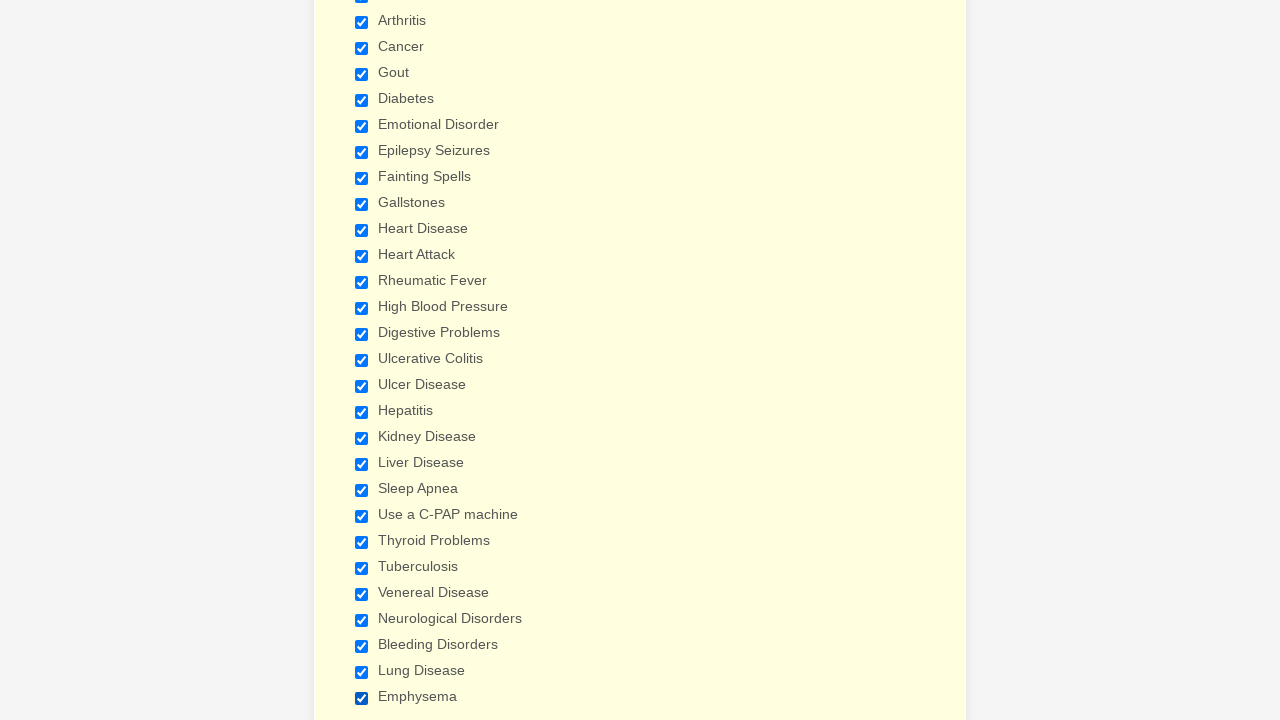

Verified checkbox 21 of 29 is selected
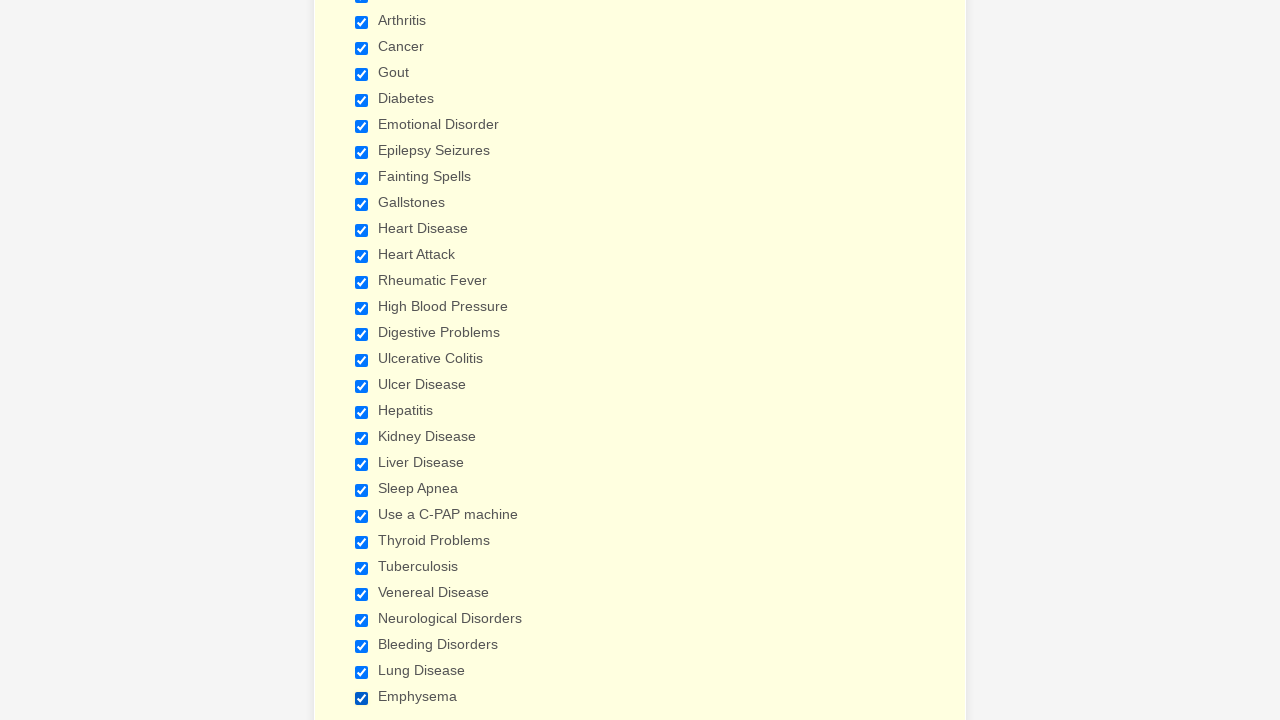

Verified checkbox 22 of 29 is selected
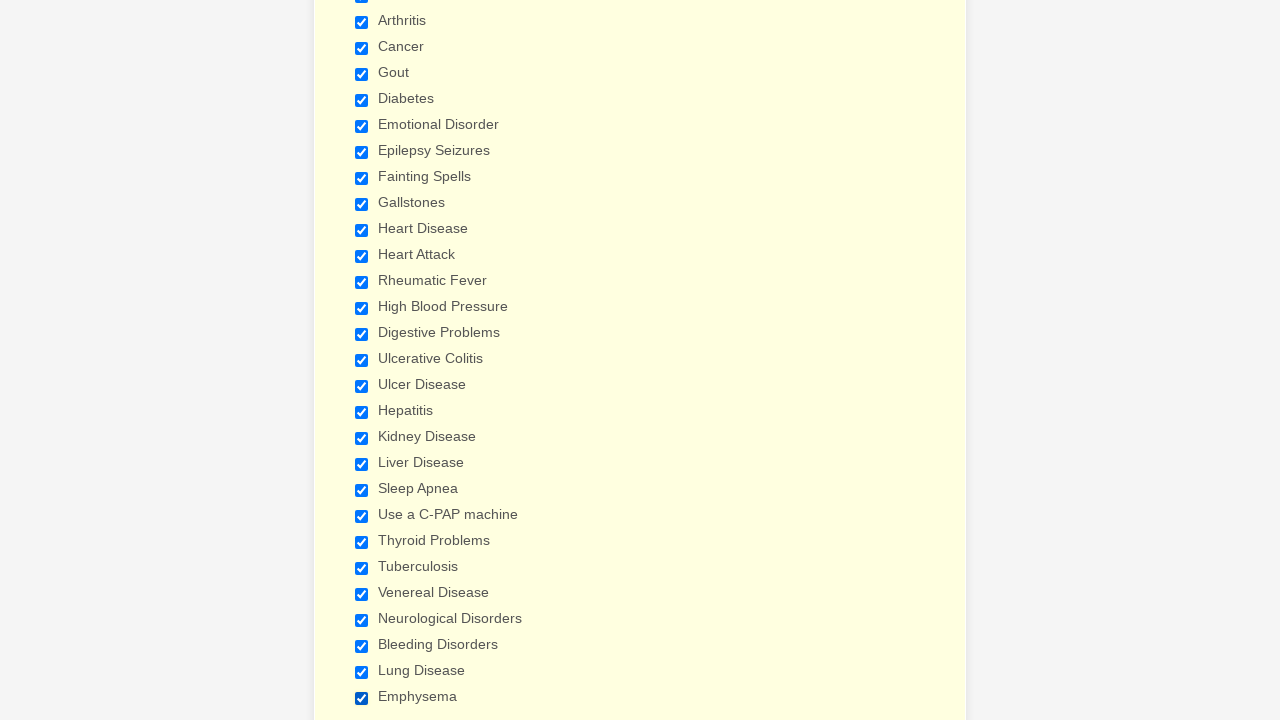

Verified checkbox 23 of 29 is selected
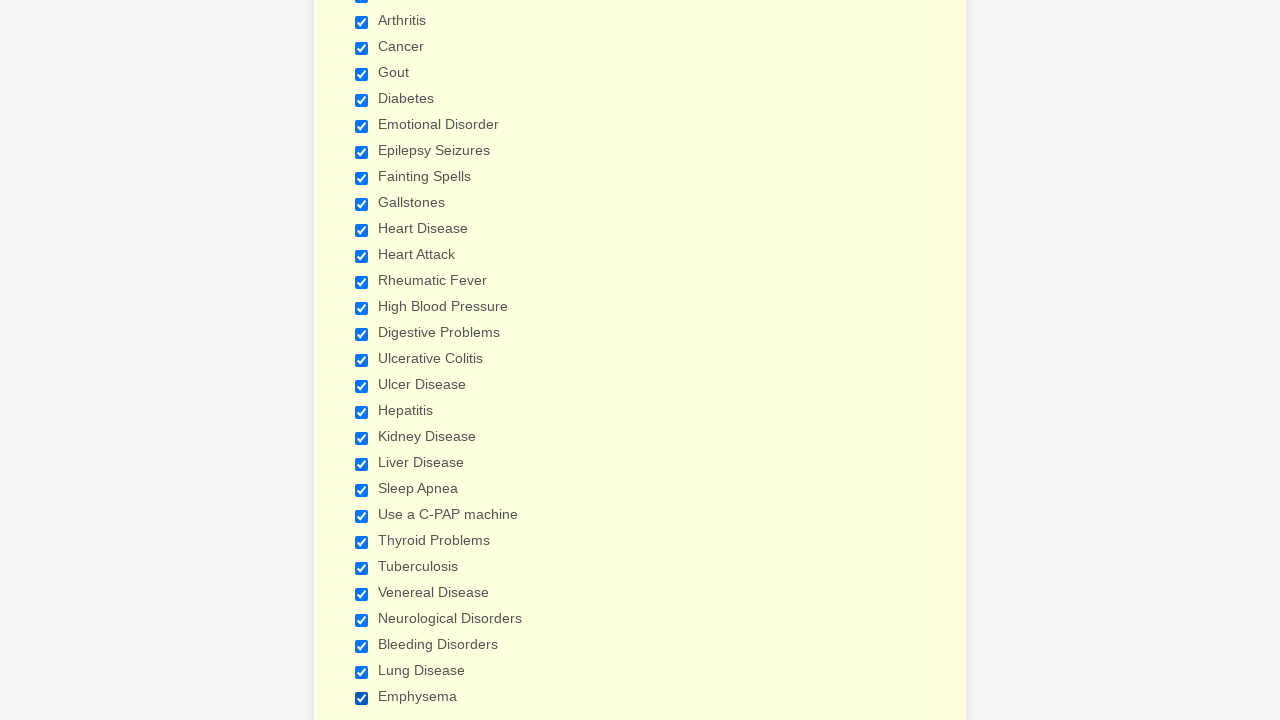

Verified checkbox 24 of 29 is selected
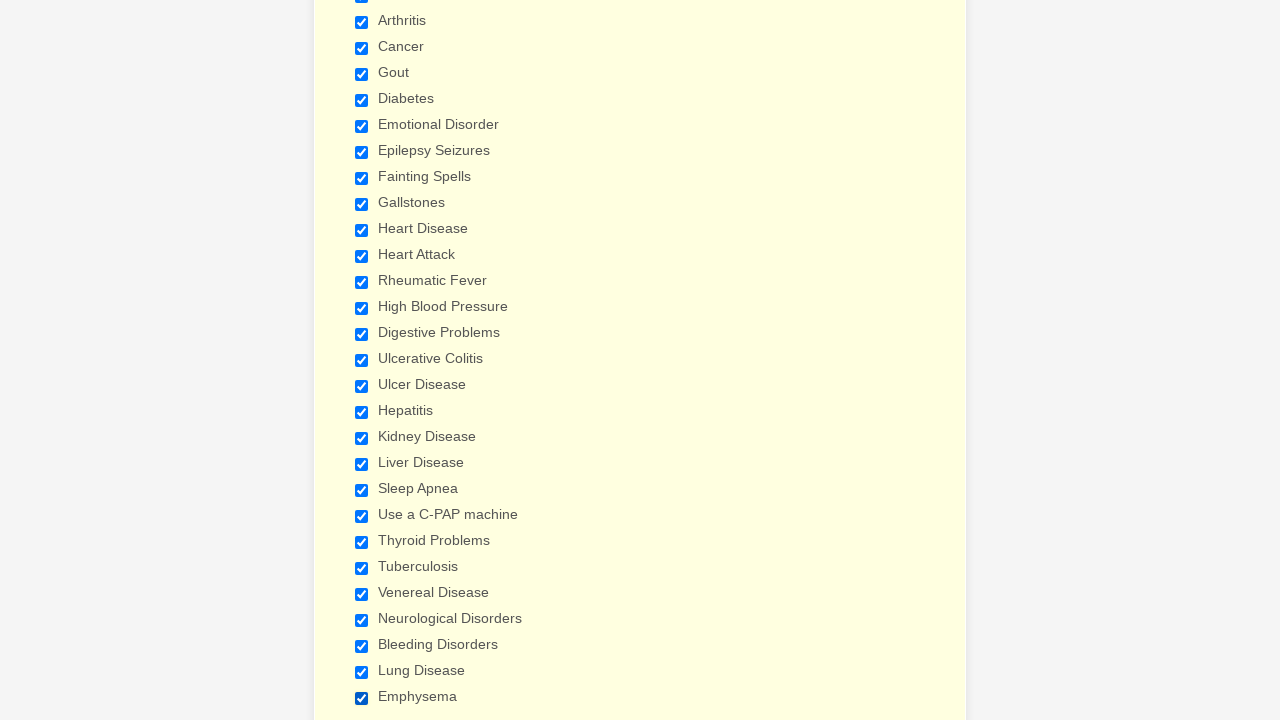

Verified checkbox 25 of 29 is selected
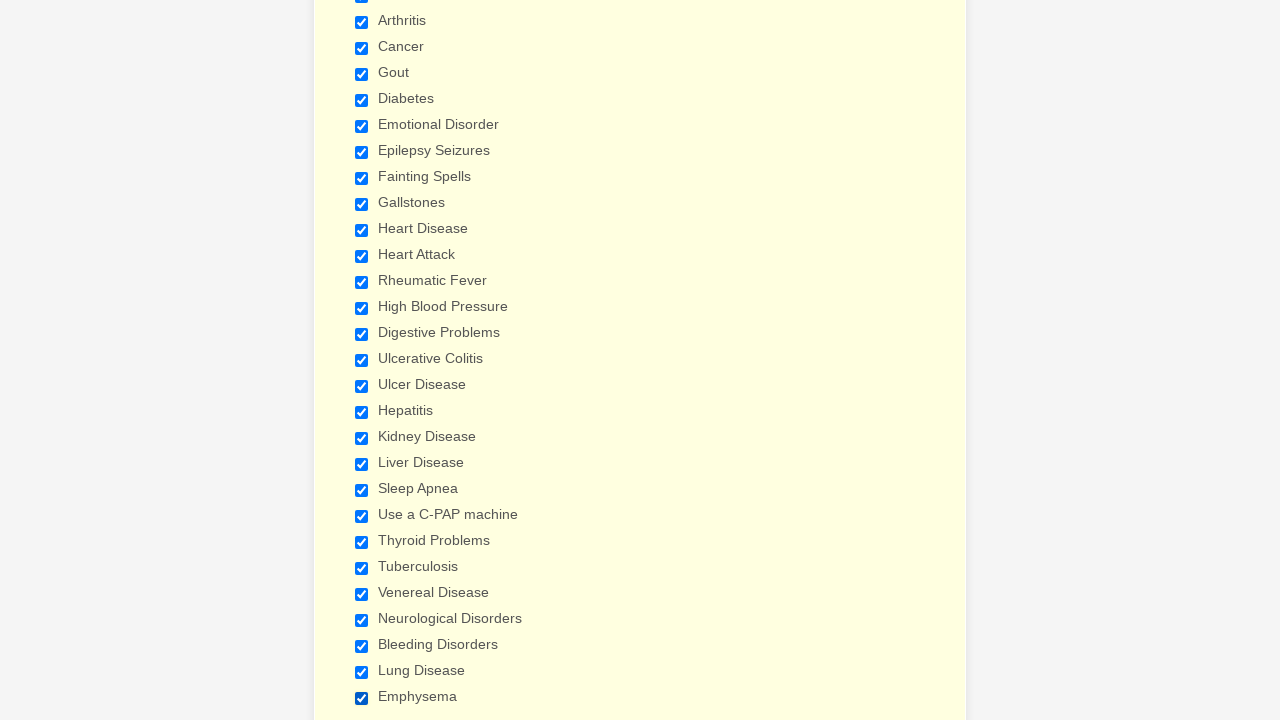

Verified checkbox 26 of 29 is selected
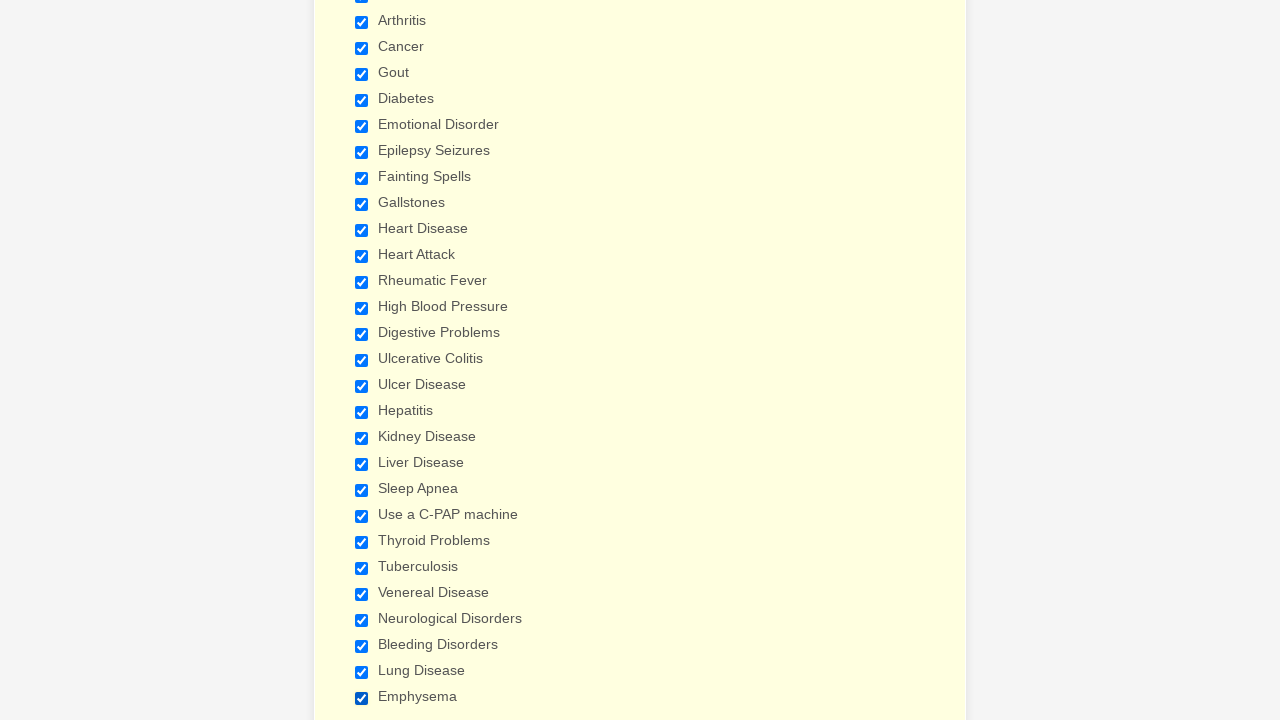

Verified checkbox 27 of 29 is selected
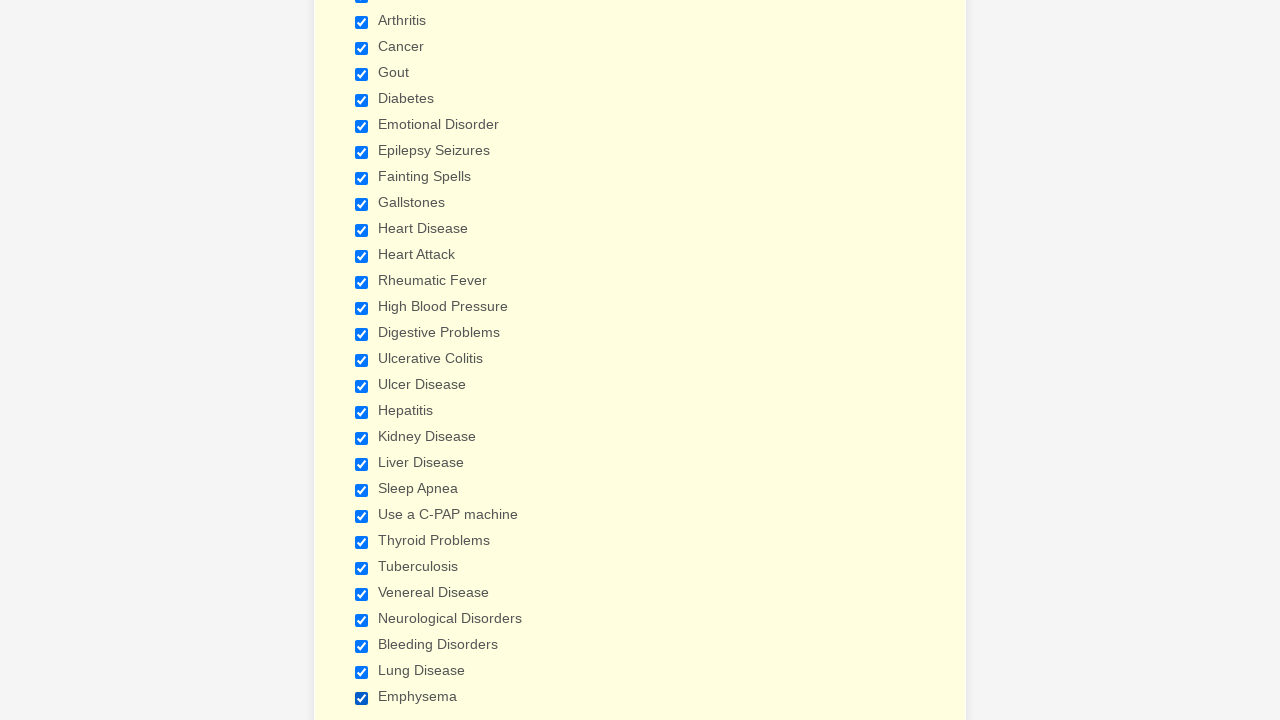

Verified checkbox 28 of 29 is selected
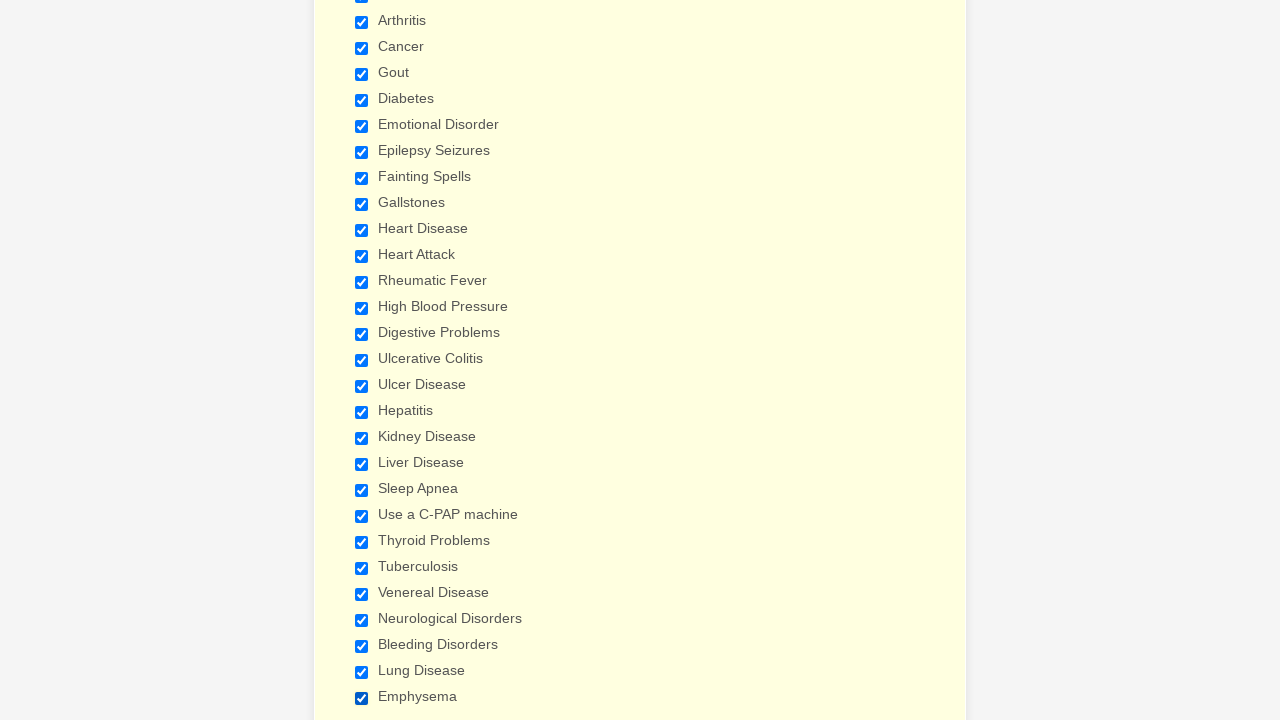

Verified checkbox 29 of 29 is selected
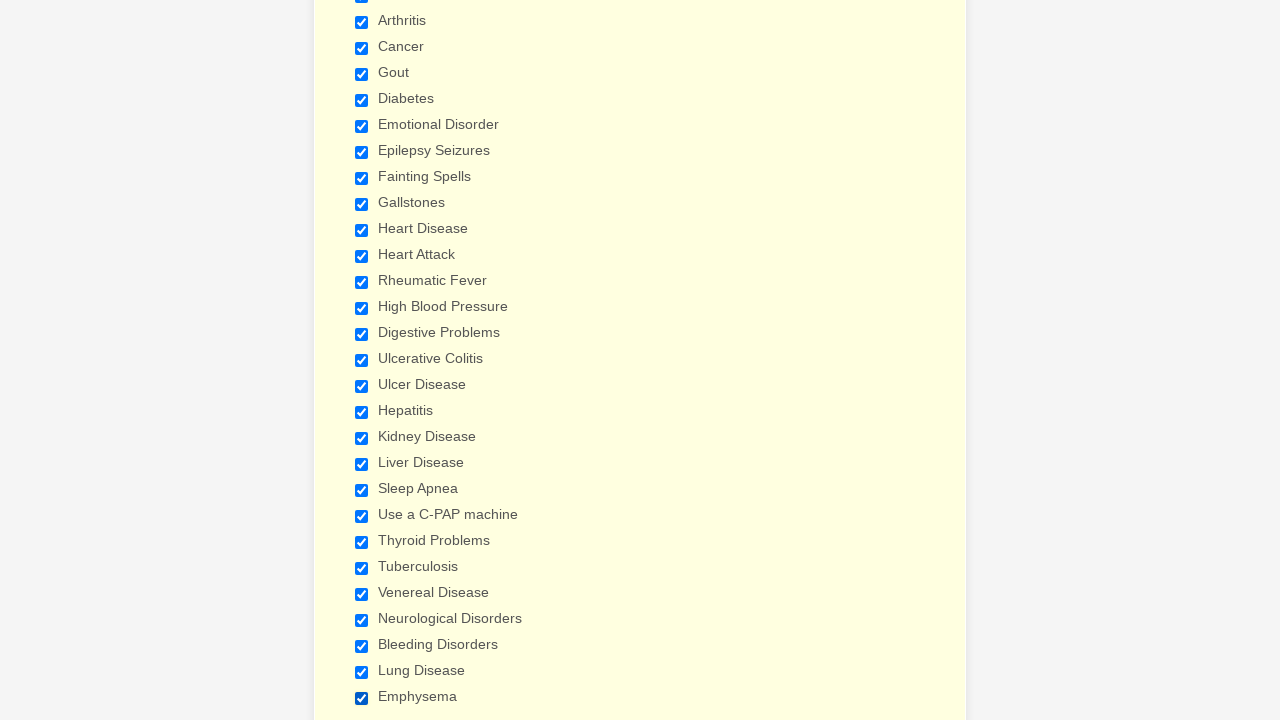

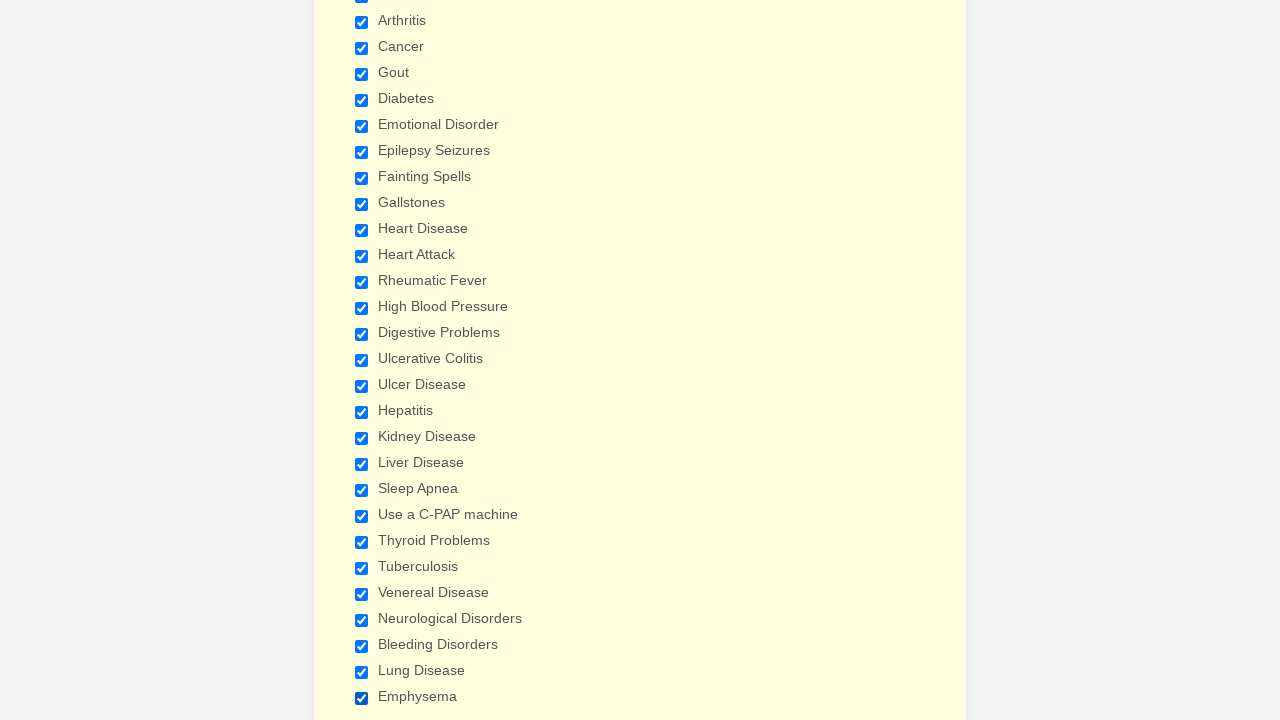